Tests selecting all checkboxes on a form page by iterating through all checkboxes and clicking each one that is not already selected.

Starting URL: https://automationfc.github.io/multiple-fields/

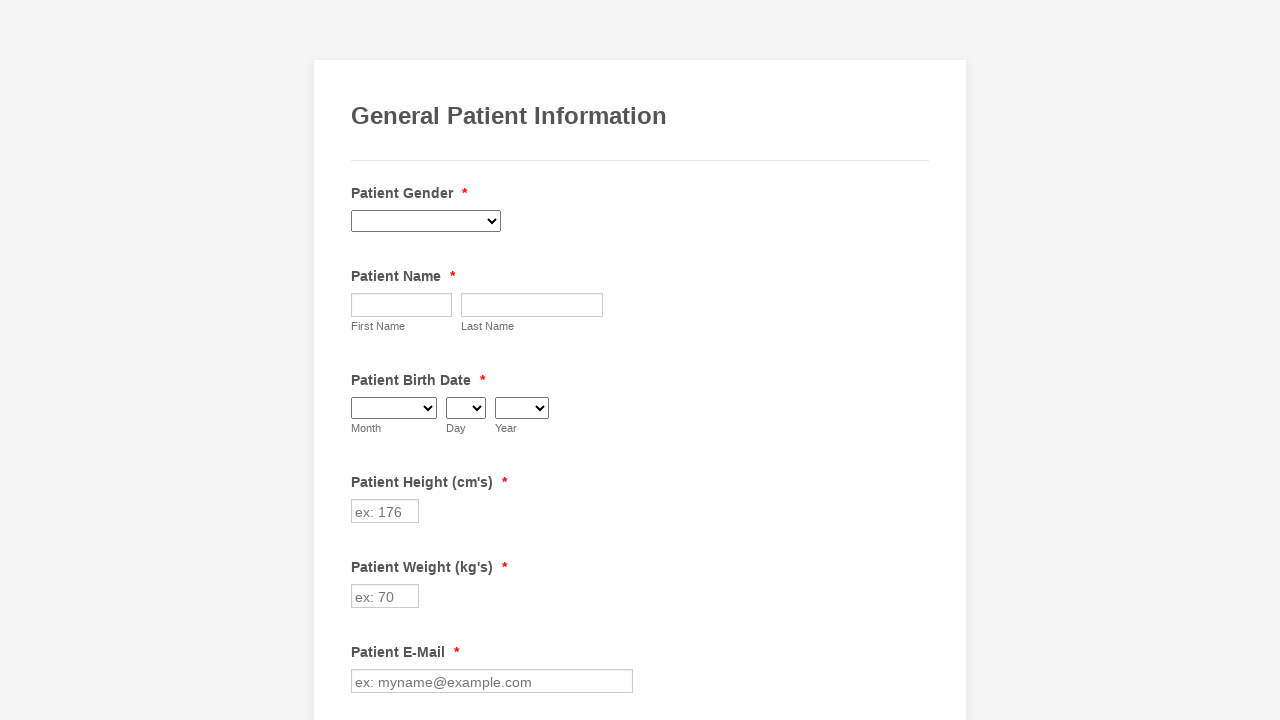

Waited for checkboxes to load on the form page
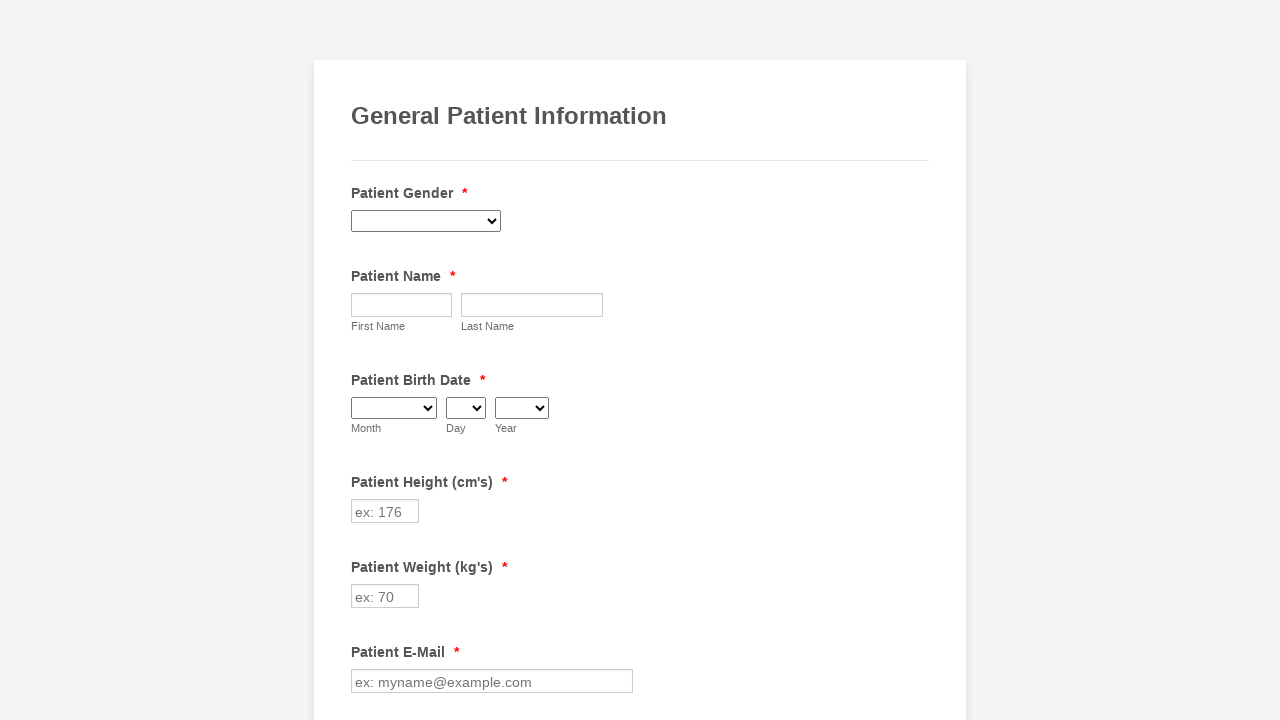

Located all checkboxes on the form
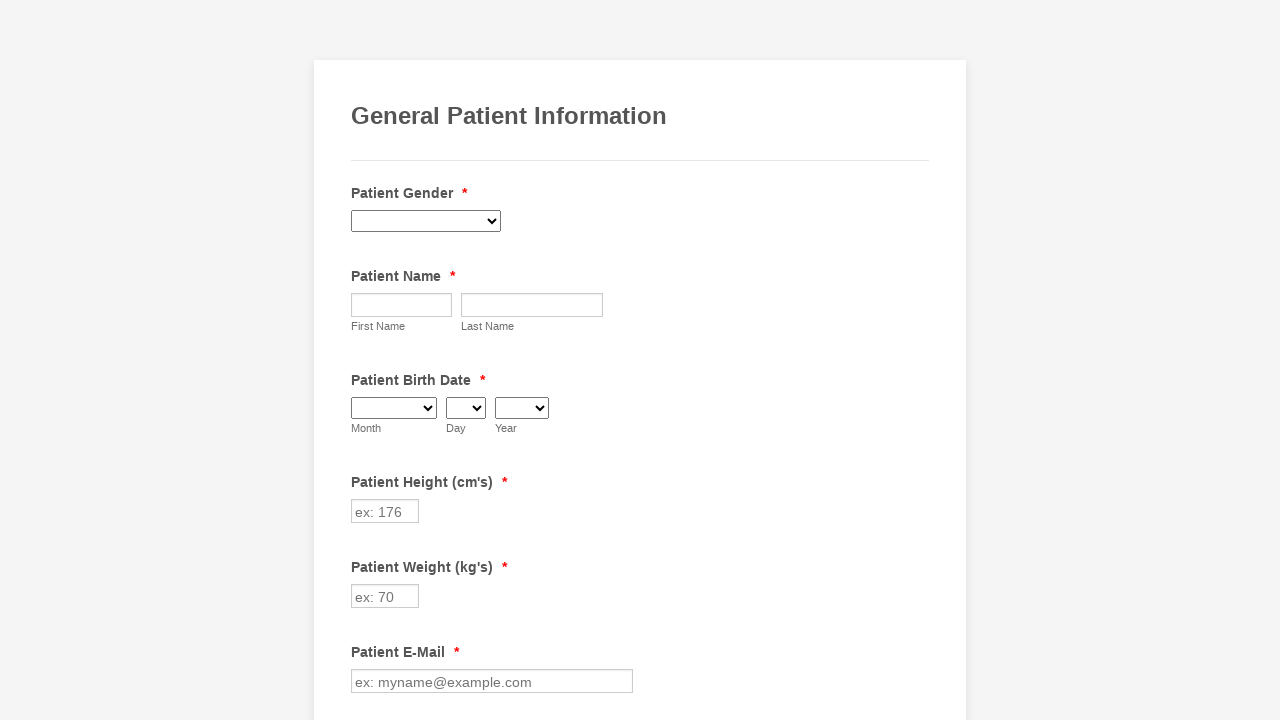

Retrieved count of 29 checkboxes
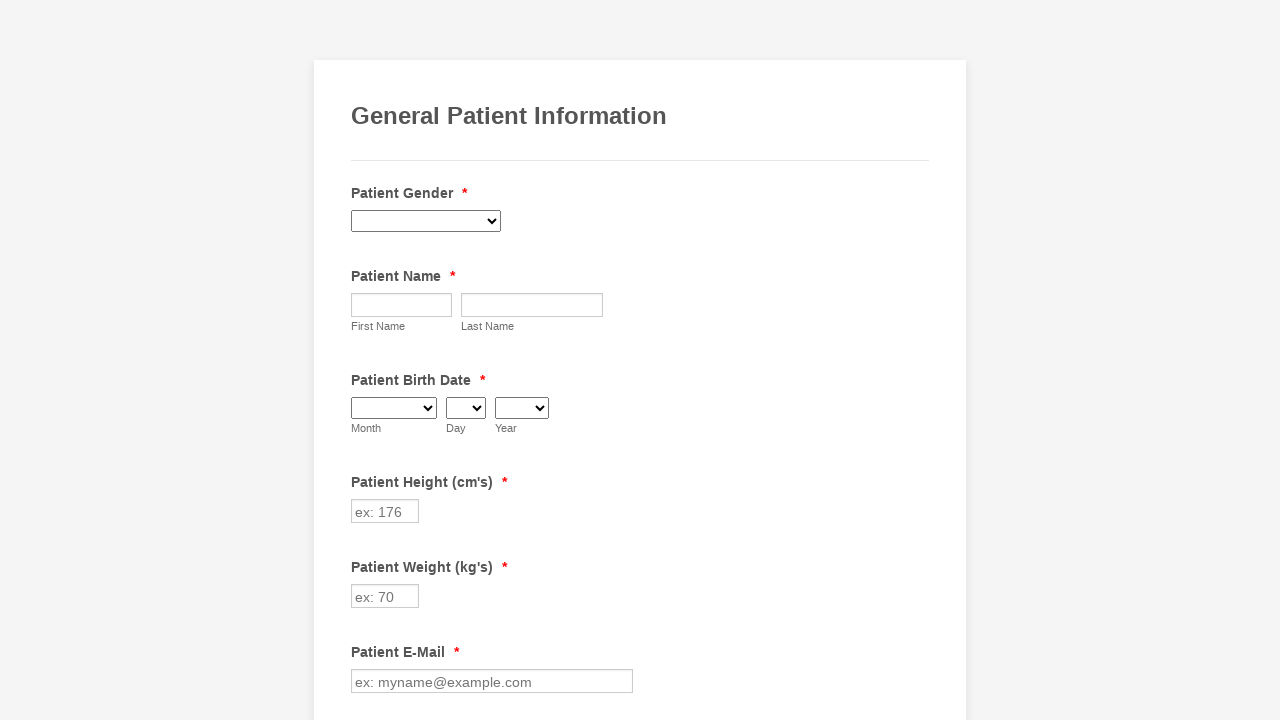

Clicked checkbox 0 to select it at (362, 360) on div.form-single-column input.form-checkbox >> nth=0
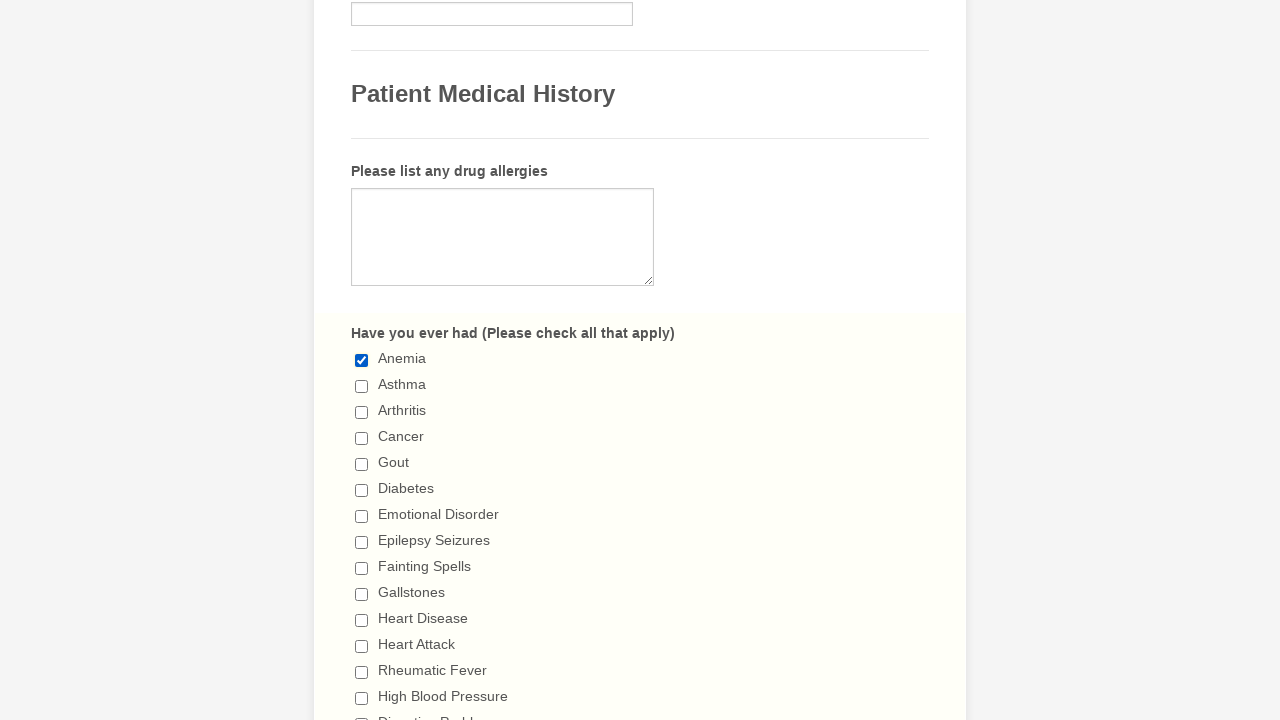

Clicked checkbox 1 to select it at (362, 386) on div.form-single-column input.form-checkbox >> nth=1
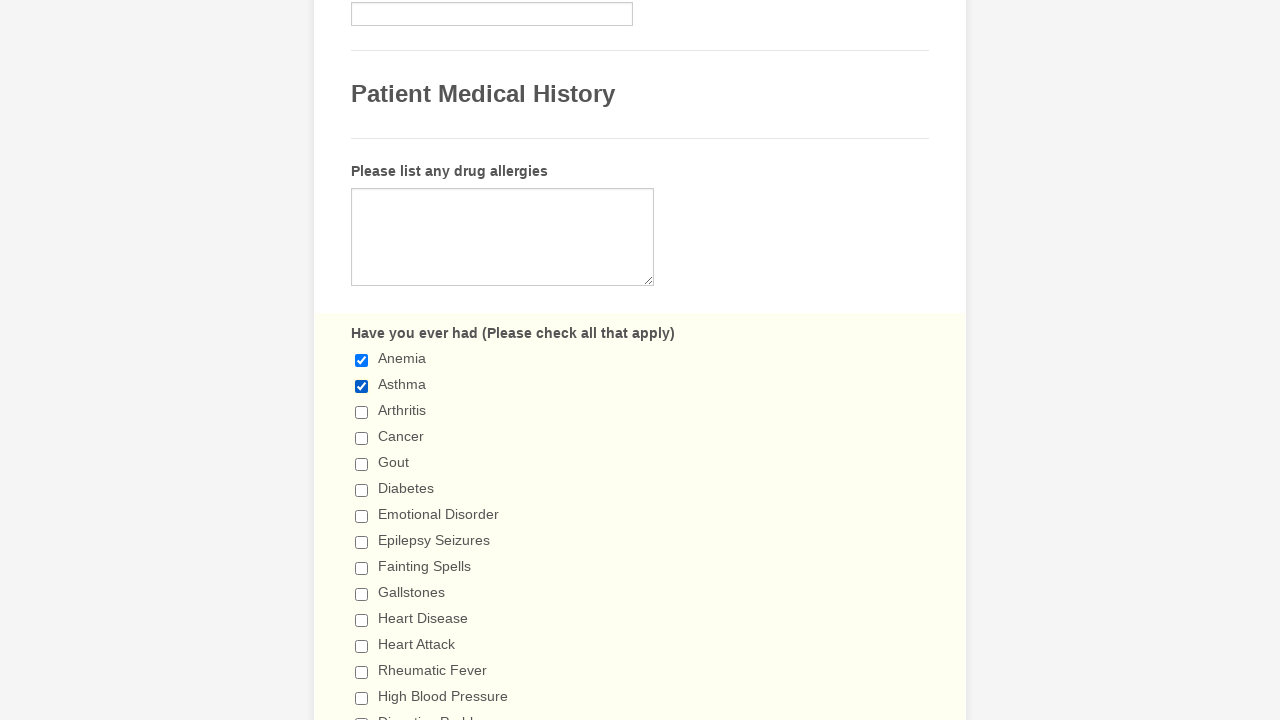

Clicked checkbox 2 to select it at (362, 412) on div.form-single-column input.form-checkbox >> nth=2
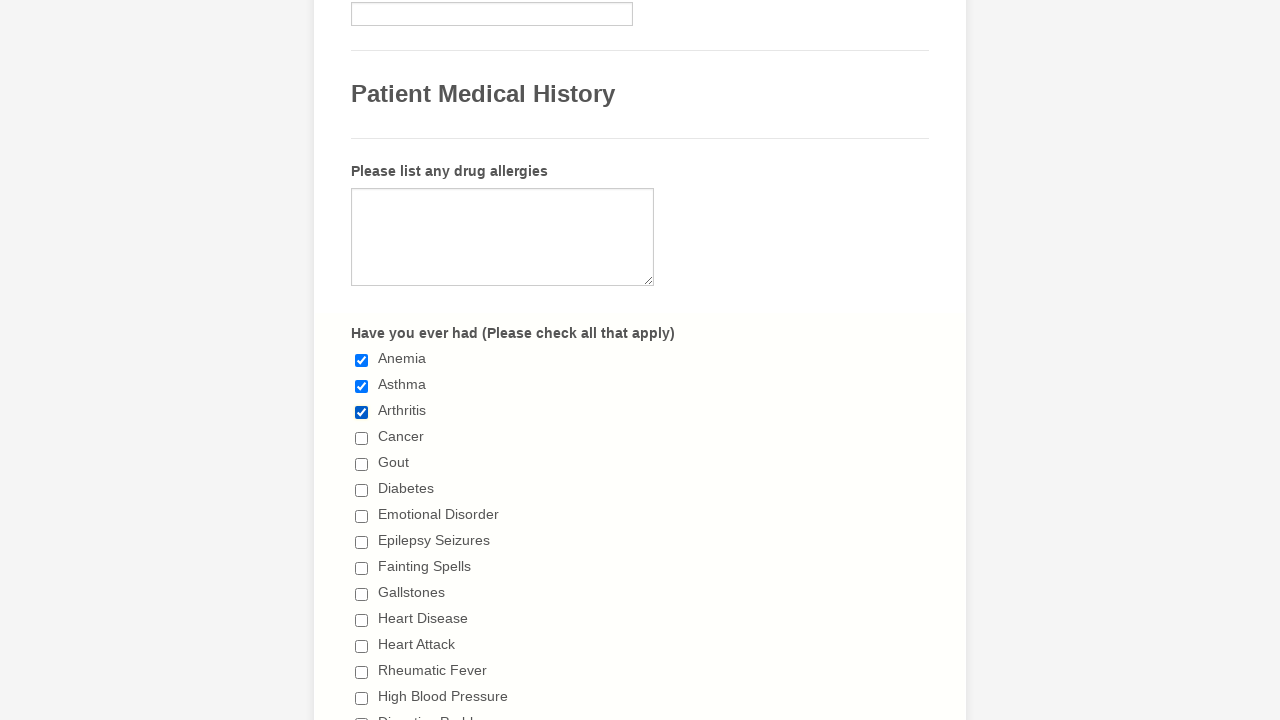

Clicked checkbox 3 to select it at (362, 438) on div.form-single-column input.form-checkbox >> nth=3
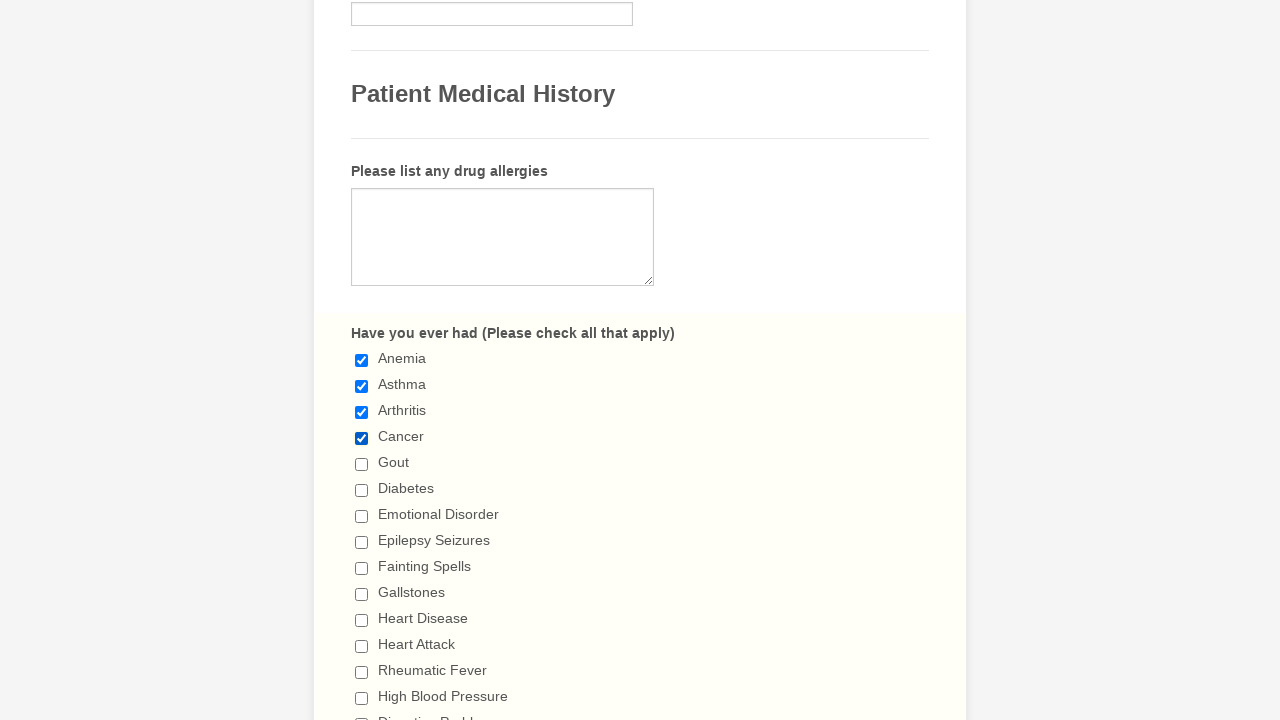

Clicked checkbox 4 to select it at (362, 464) on div.form-single-column input.form-checkbox >> nth=4
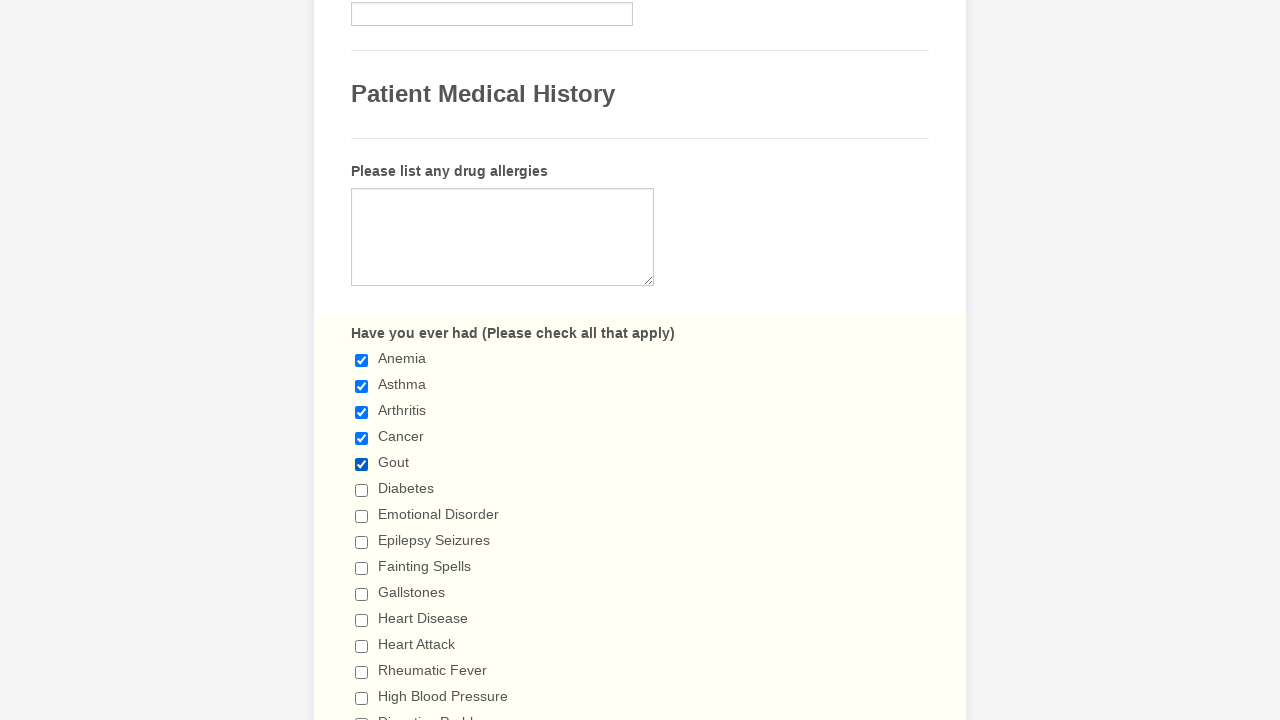

Clicked checkbox 5 to select it at (362, 490) on div.form-single-column input.form-checkbox >> nth=5
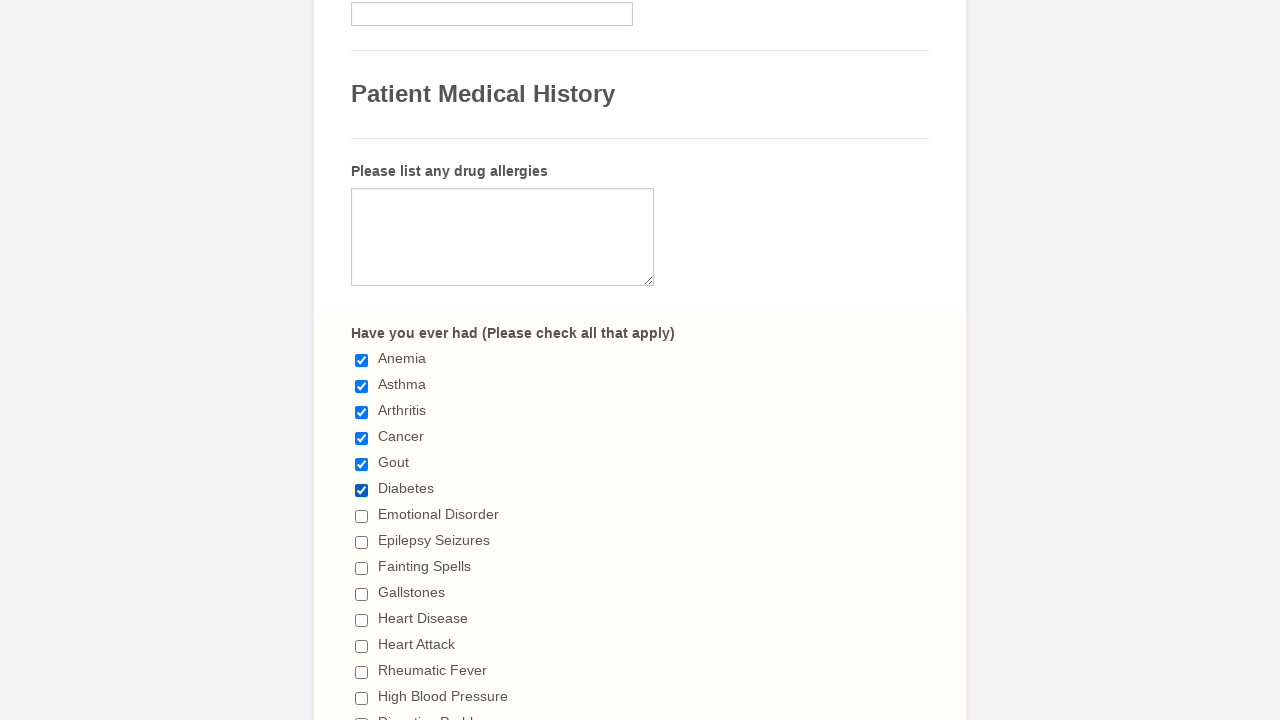

Clicked checkbox 6 to select it at (362, 516) on div.form-single-column input.form-checkbox >> nth=6
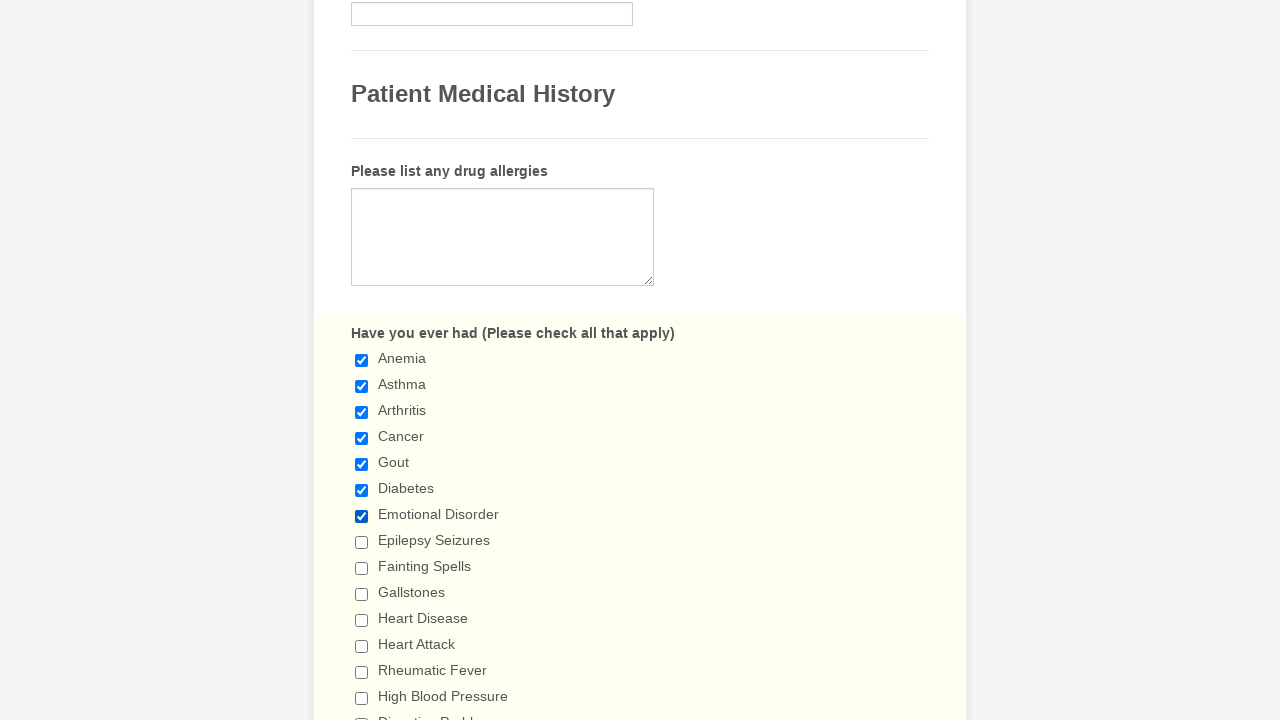

Clicked checkbox 7 to select it at (362, 542) on div.form-single-column input.form-checkbox >> nth=7
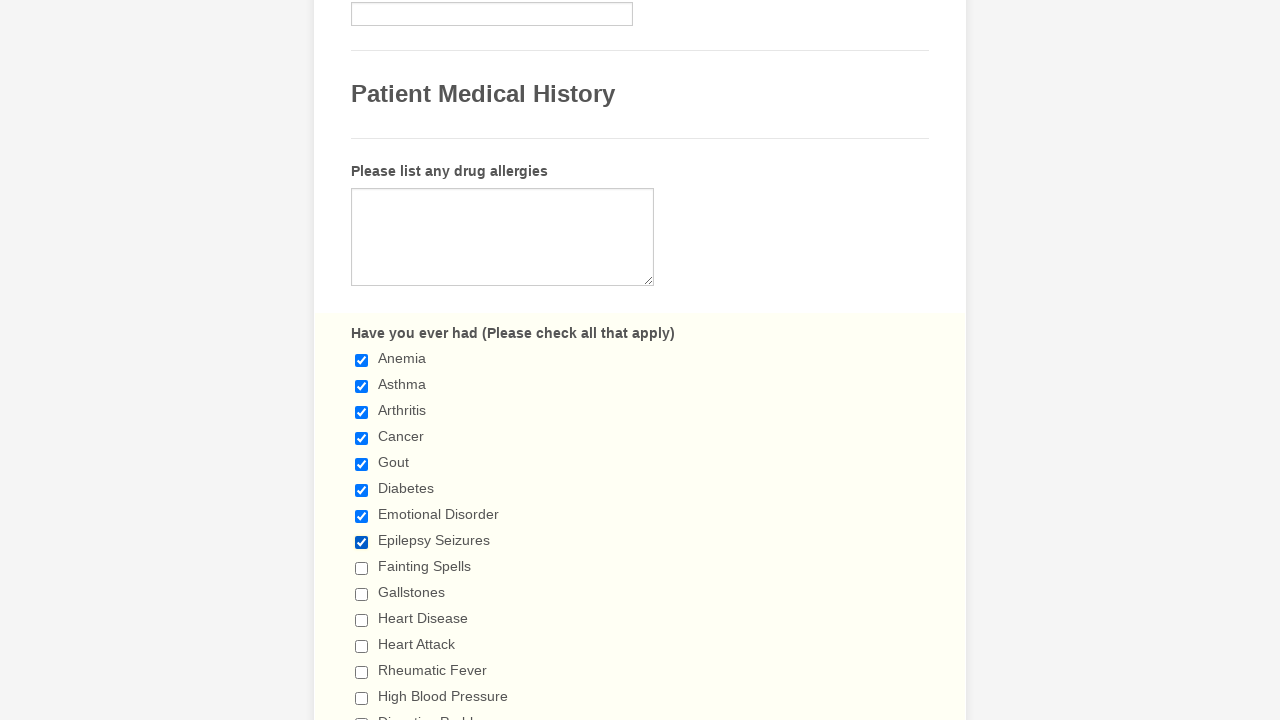

Clicked checkbox 8 to select it at (362, 568) on div.form-single-column input.form-checkbox >> nth=8
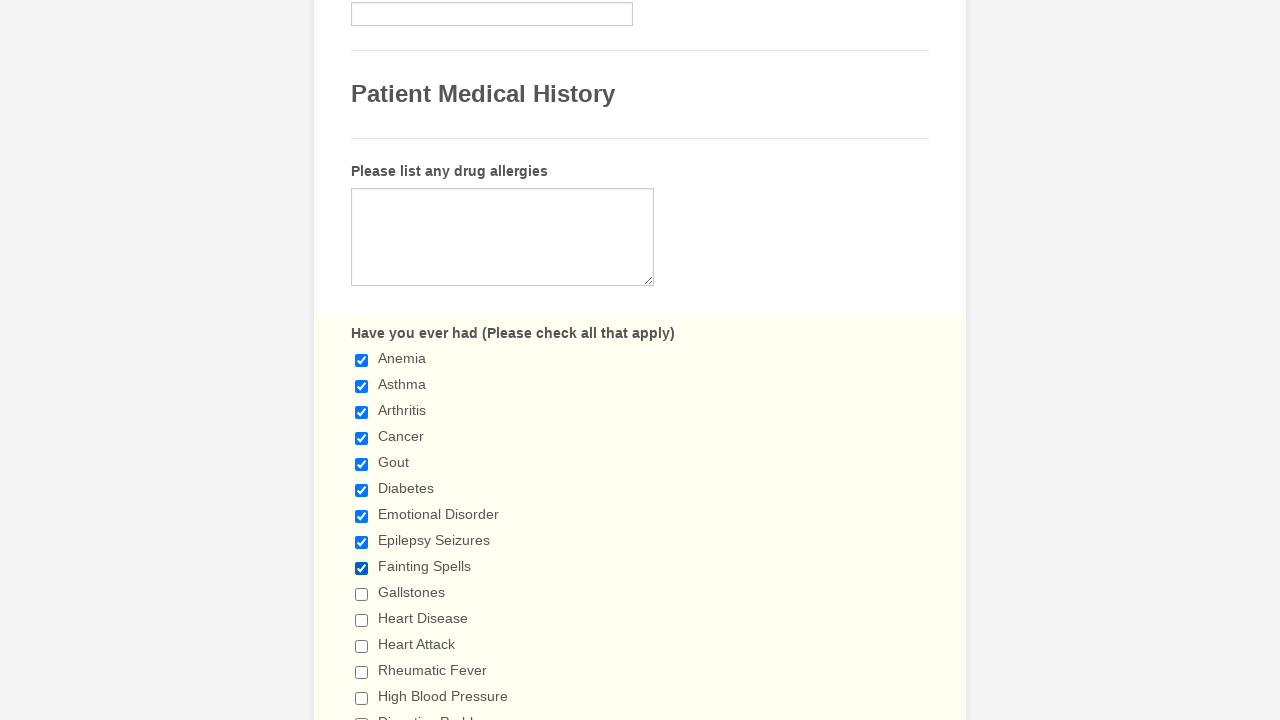

Clicked checkbox 9 to select it at (362, 594) on div.form-single-column input.form-checkbox >> nth=9
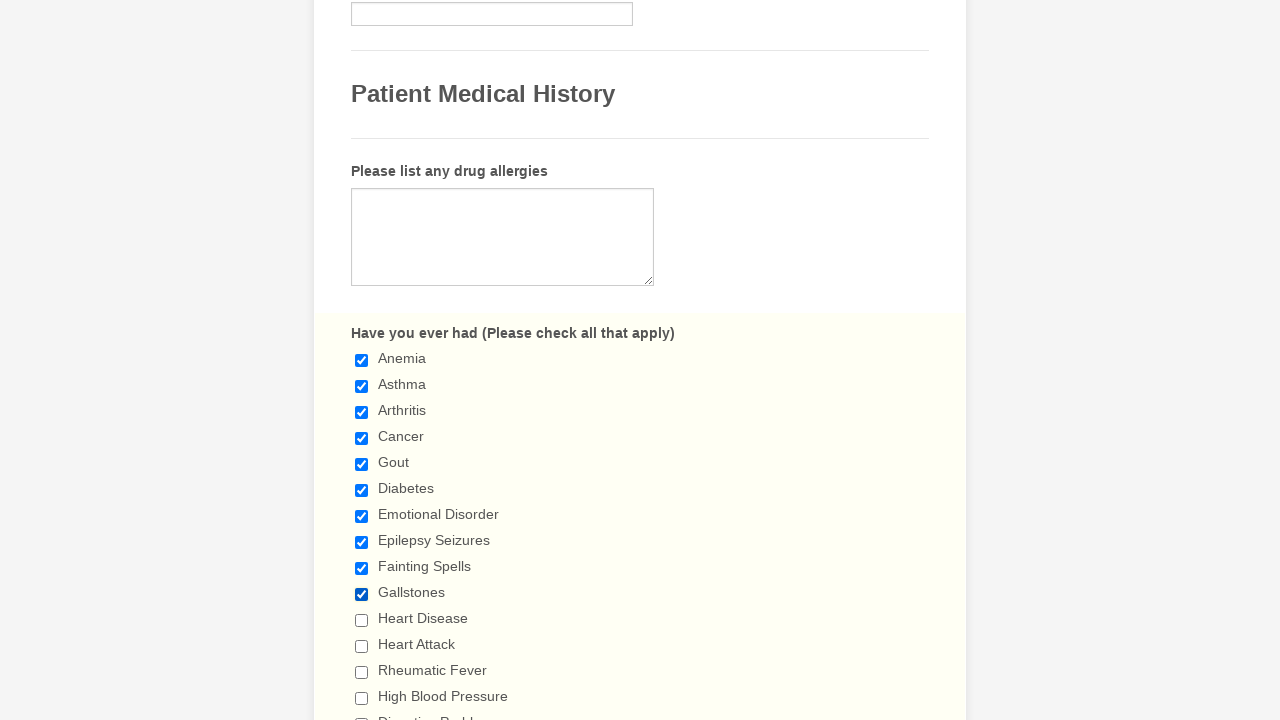

Clicked checkbox 10 to select it at (362, 620) on div.form-single-column input.form-checkbox >> nth=10
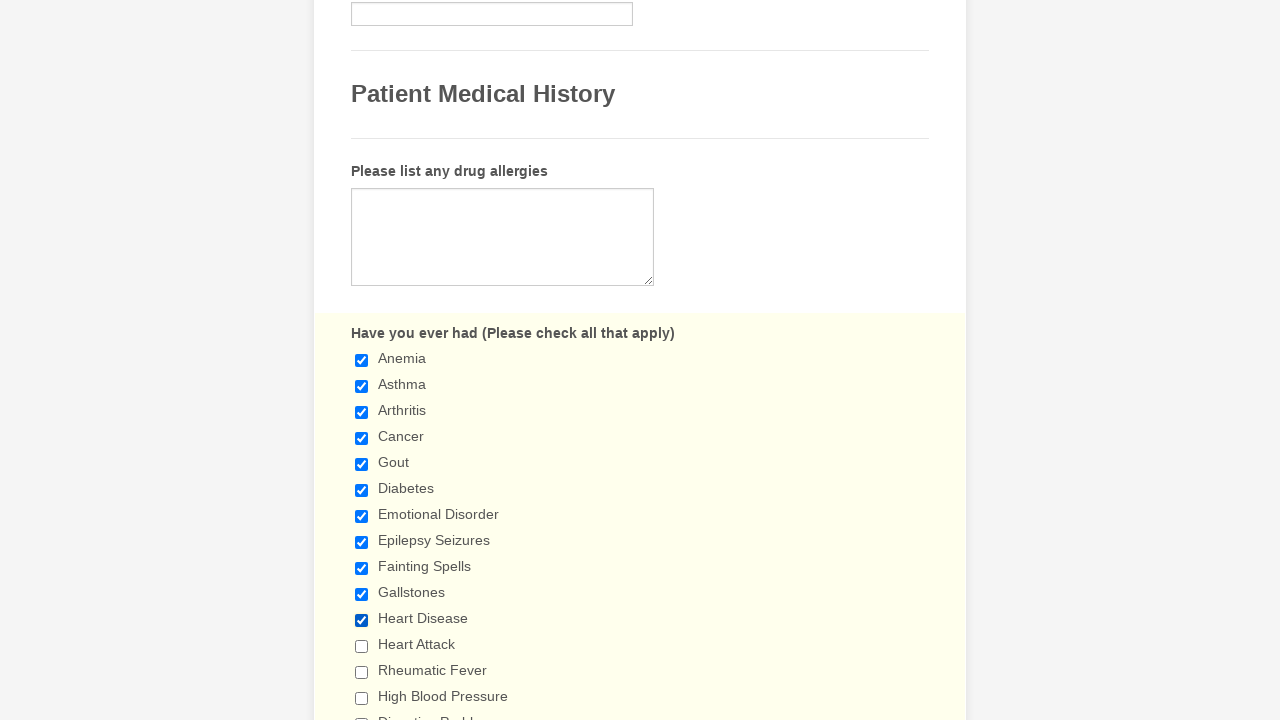

Clicked checkbox 11 to select it at (362, 646) on div.form-single-column input.form-checkbox >> nth=11
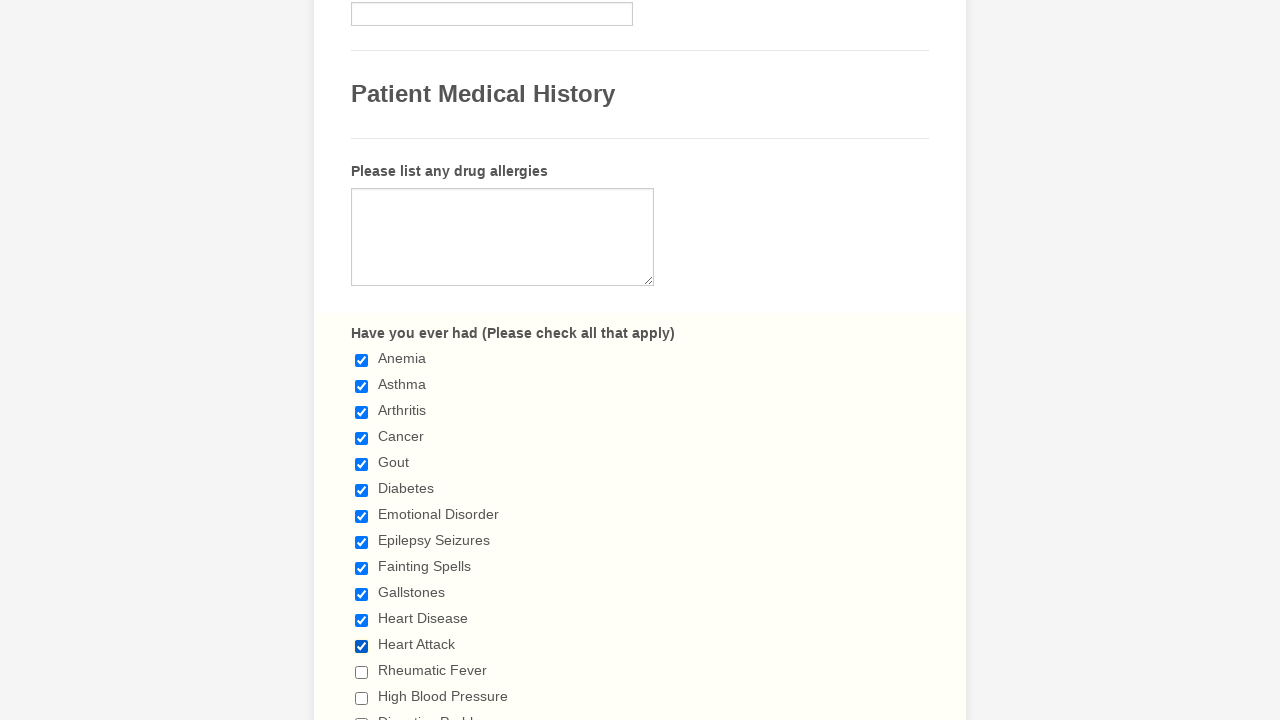

Clicked checkbox 12 to select it at (362, 672) on div.form-single-column input.form-checkbox >> nth=12
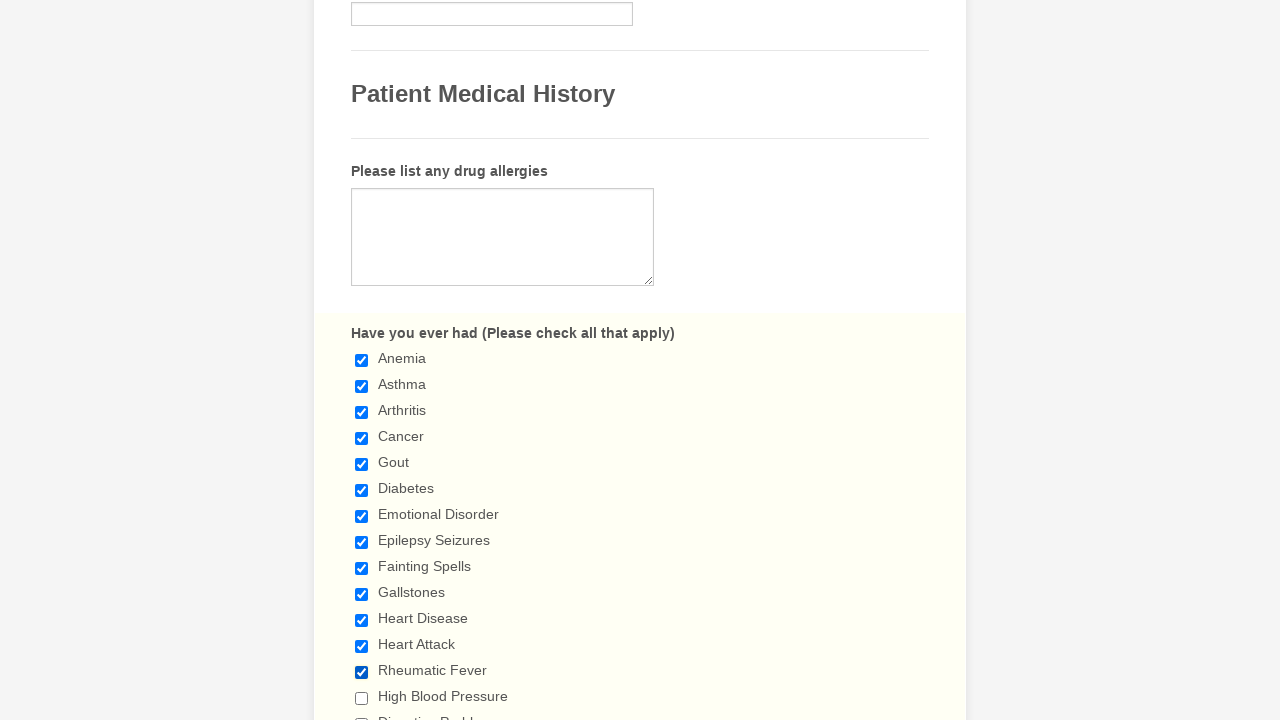

Clicked checkbox 13 to select it at (362, 698) on div.form-single-column input.form-checkbox >> nth=13
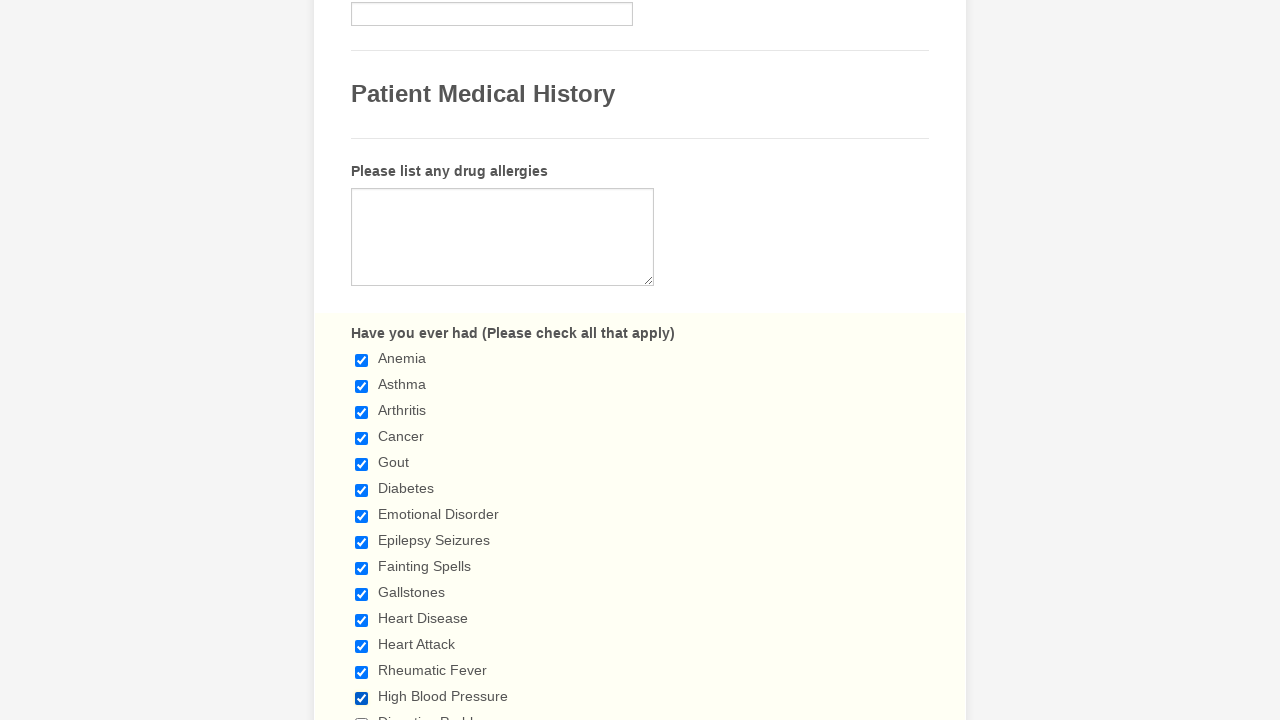

Clicked checkbox 14 to select it at (362, 714) on div.form-single-column input.form-checkbox >> nth=14
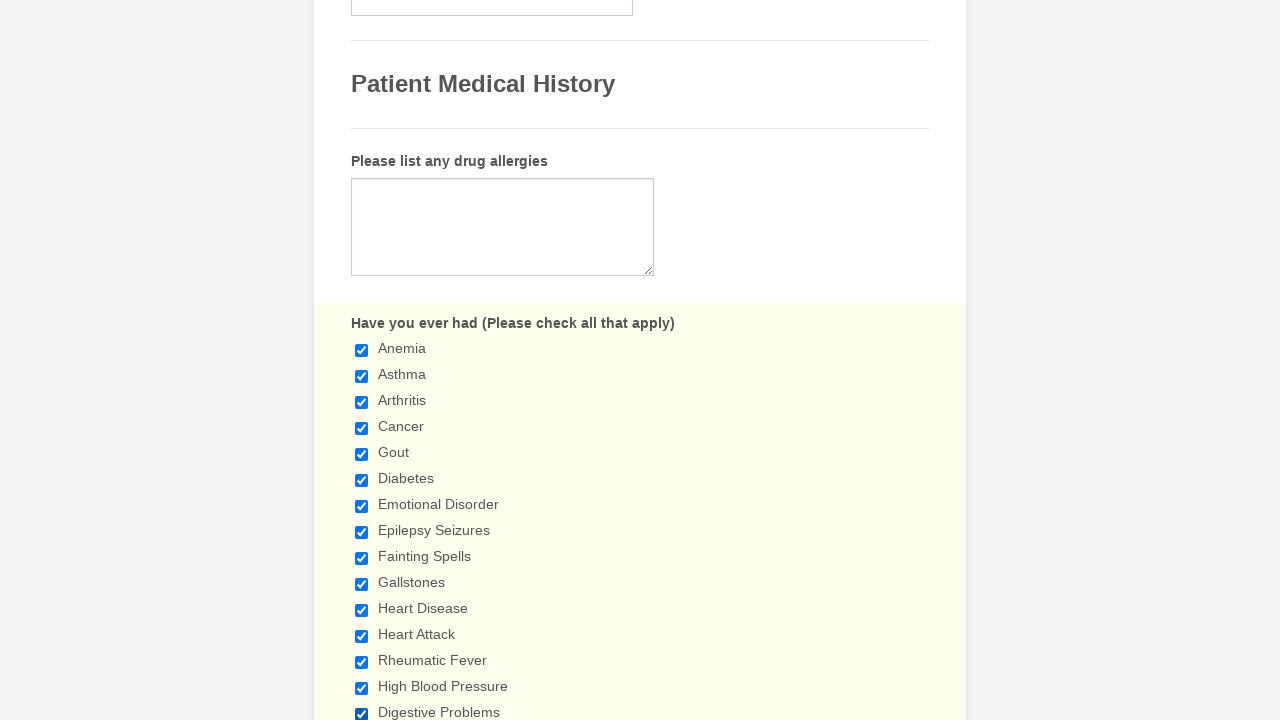

Clicked checkbox 15 to select it at (362, 360) on div.form-single-column input.form-checkbox >> nth=15
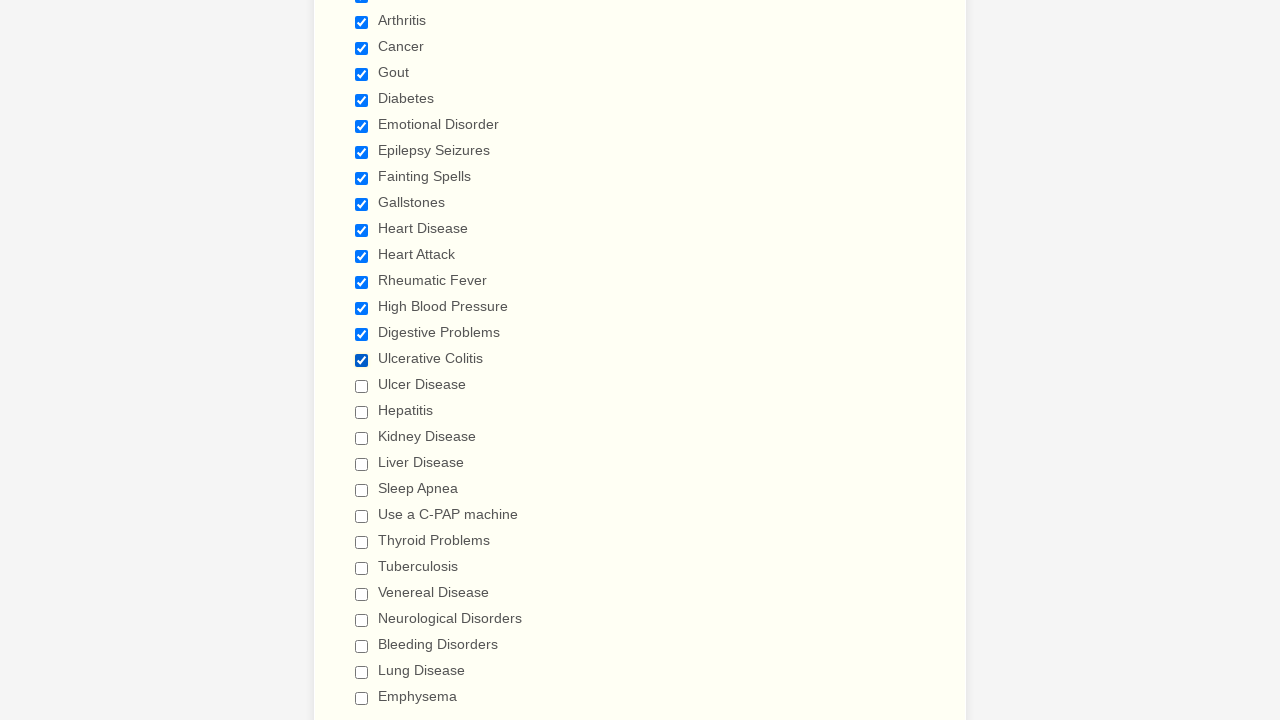

Clicked checkbox 16 to select it at (362, 386) on div.form-single-column input.form-checkbox >> nth=16
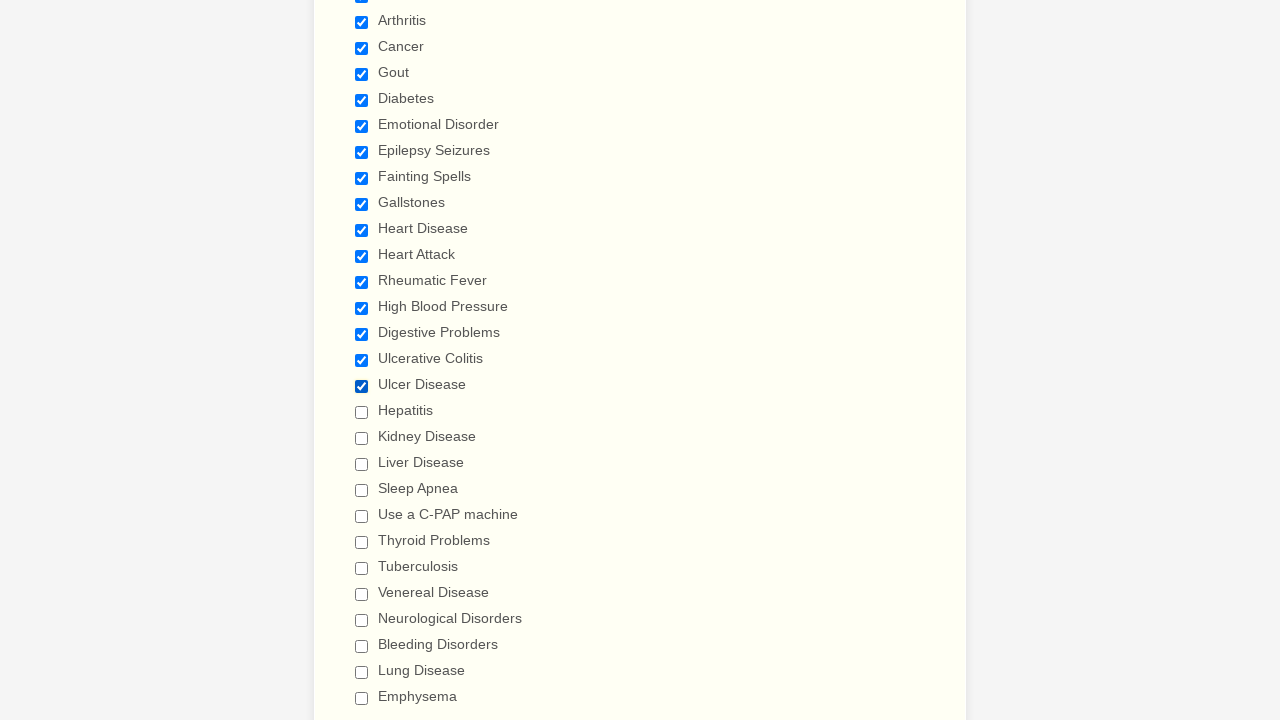

Clicked checkbox 17 to select it at (362, 412) on div.form-single-column input.form-checkbox >> nth=17
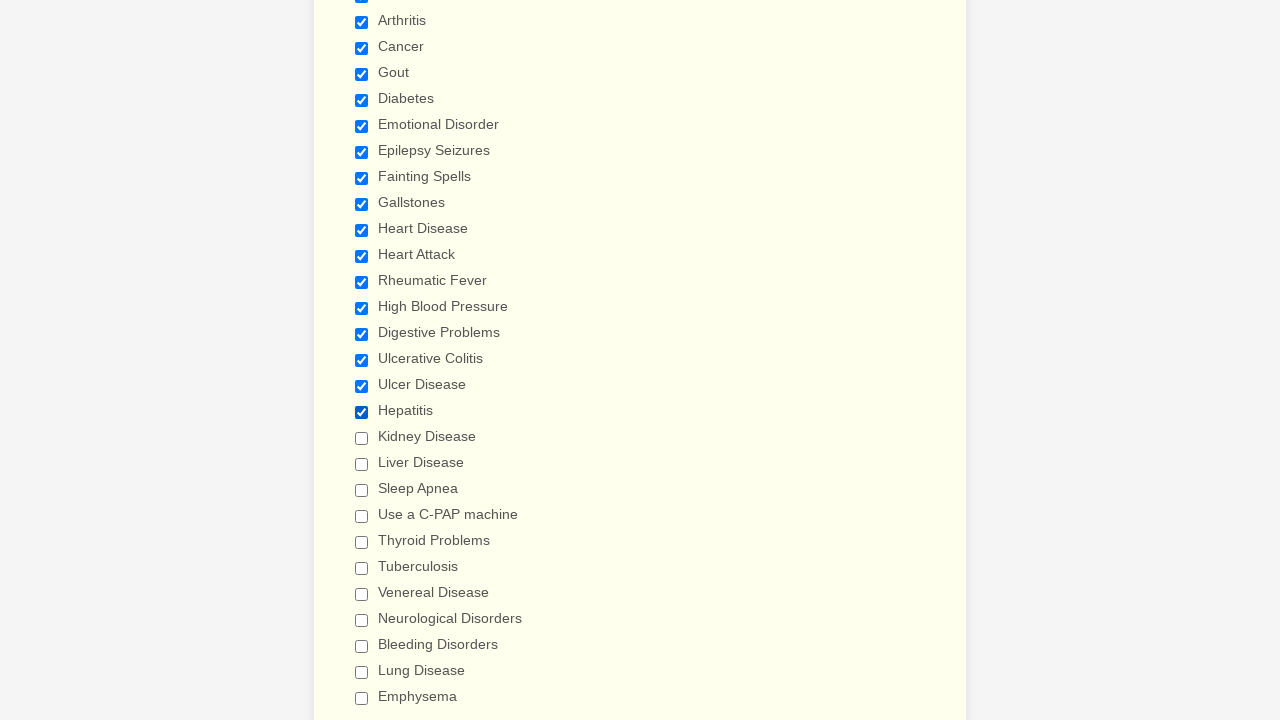

Clicked checkbox 18 to select it at (362, 438) on div.form-single-column input.form-checkbox >> nth=18
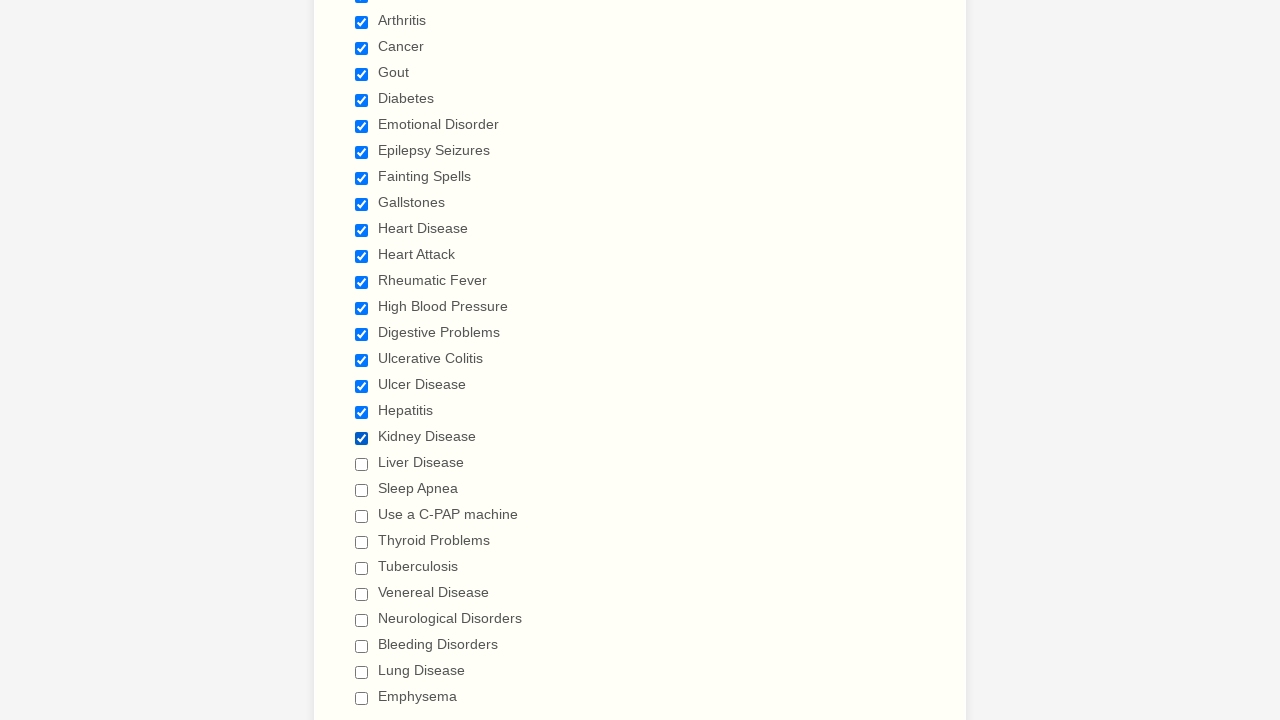

Clicked checkbox 19 to select it at (362, 464) on div.form-single-column input.form-checkbox >> nth=19
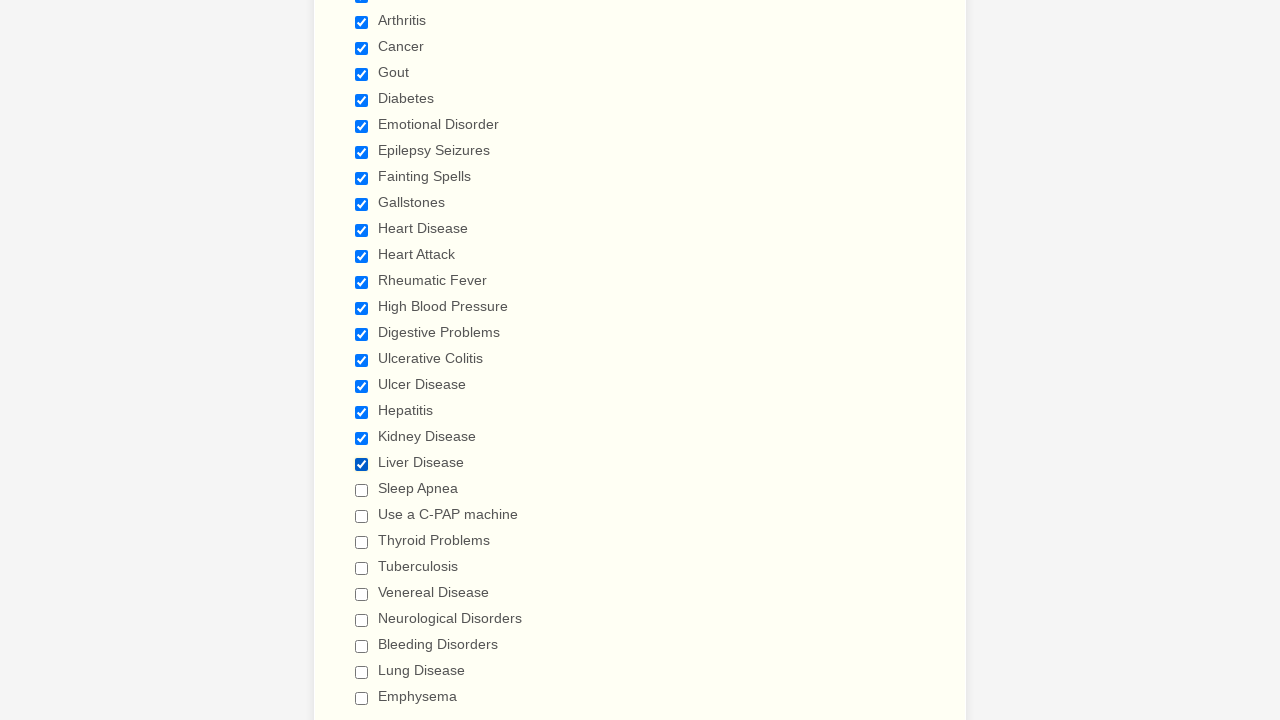

Clicked checkbox 20 to select it at (362, 490) on div.form-single-column input.form-checkbox >> nth=20
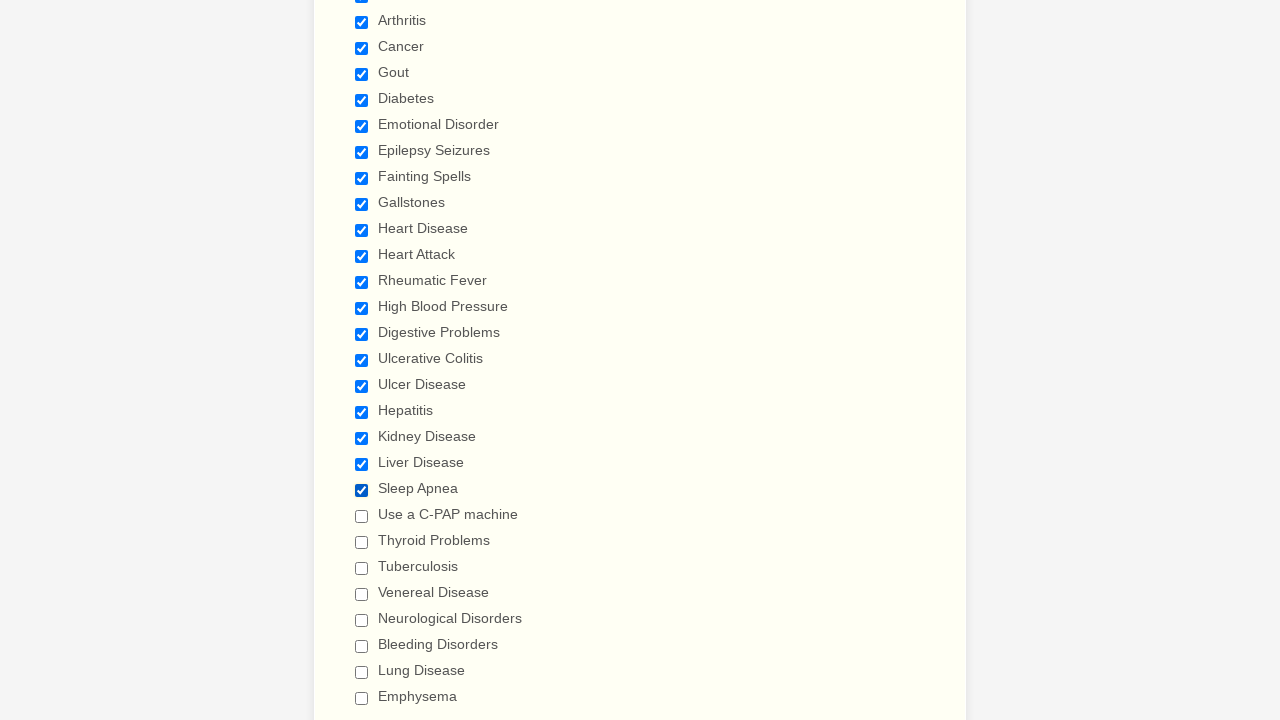

Clicked checkbox 21 to select it at (362, 516) on div.form-single-column input.form-checkbox >> nth=21
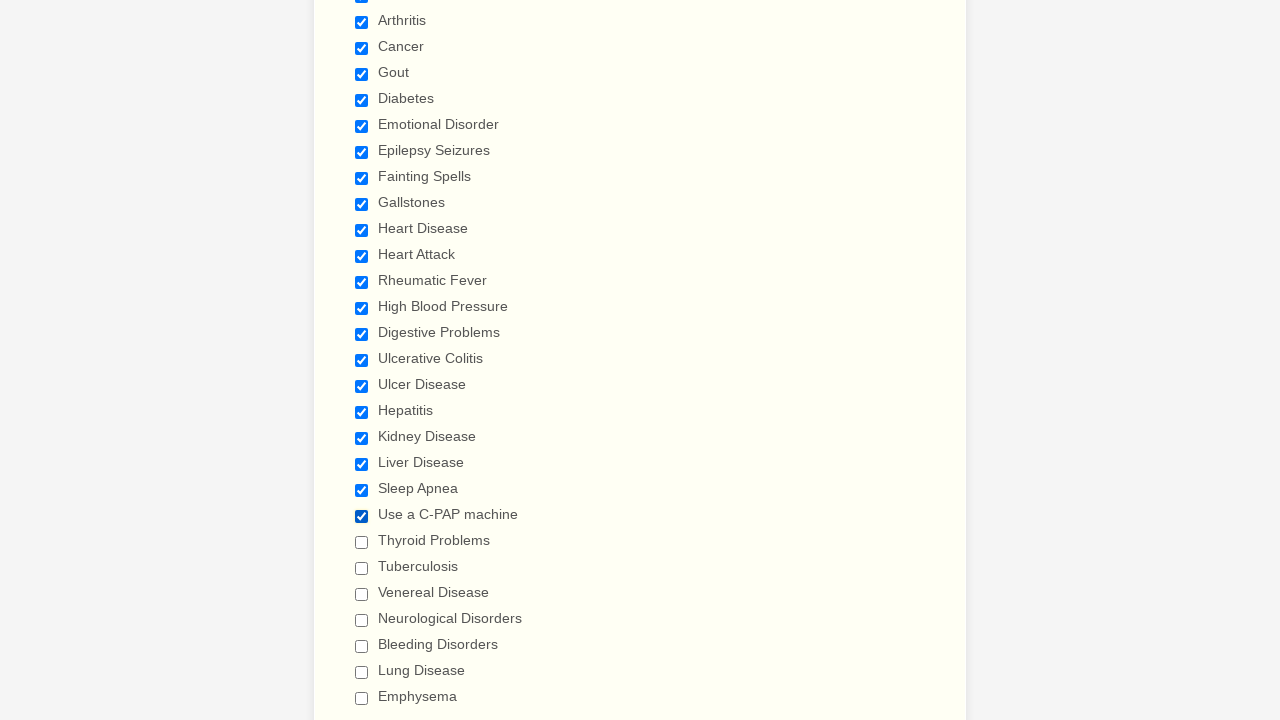

Clicked checkbox 22 to select it at (362, 542) on div.form-single-column input.form-checkbox >> nth=22
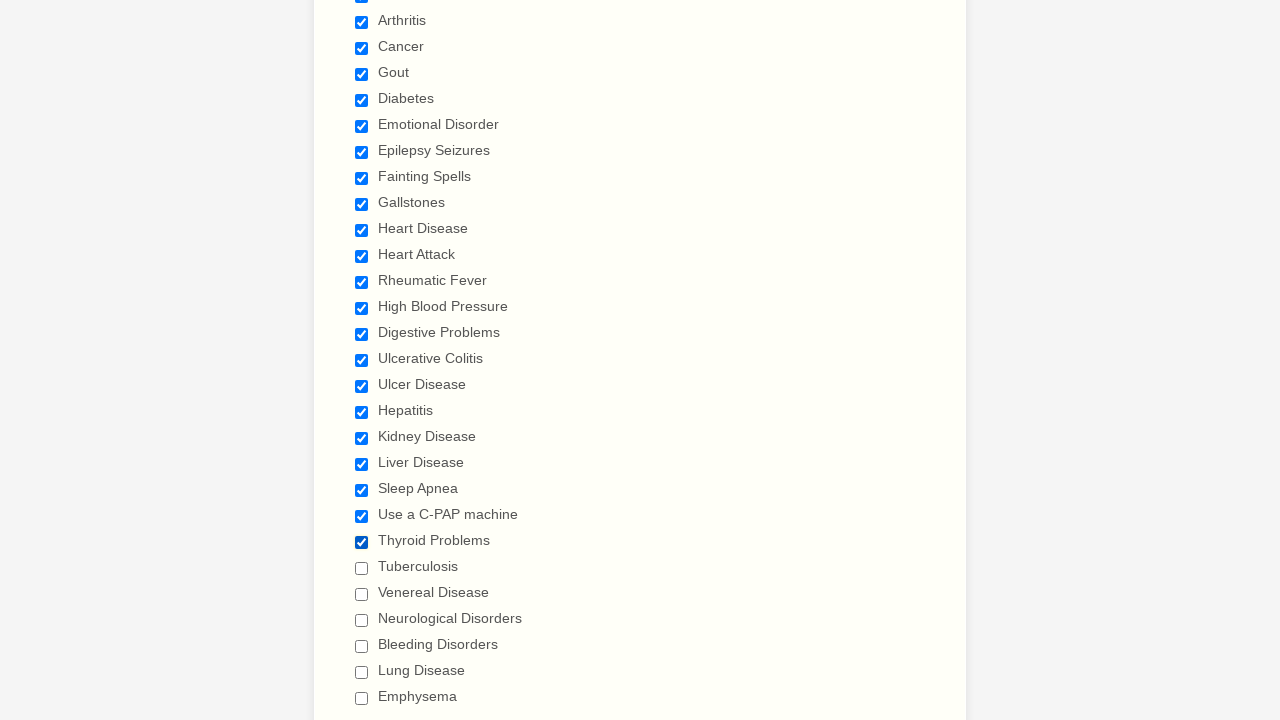

Clicked checkbox 23 to select it at (362, 568) on div.form-single-column input.form-checkbox >> nth=23
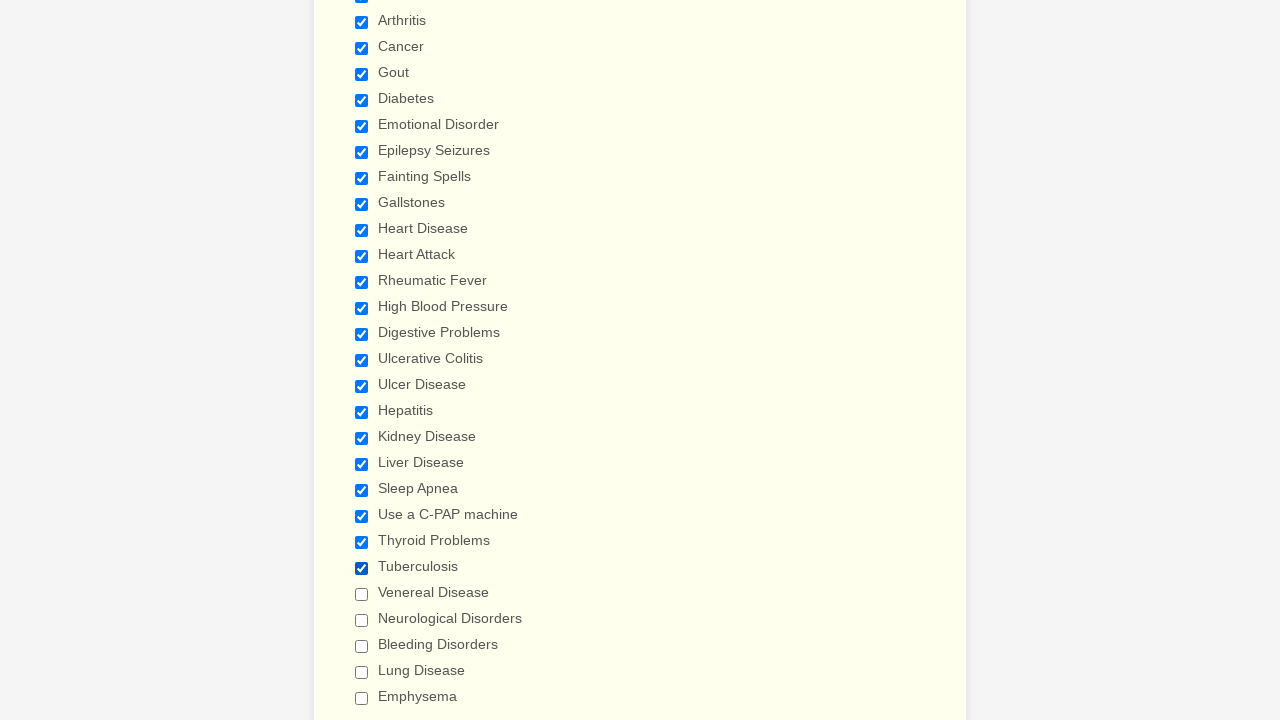

Clicked checkbox 24 to select it at (362, 594) on div.form-single-column input.form-checkbox >> nth=24
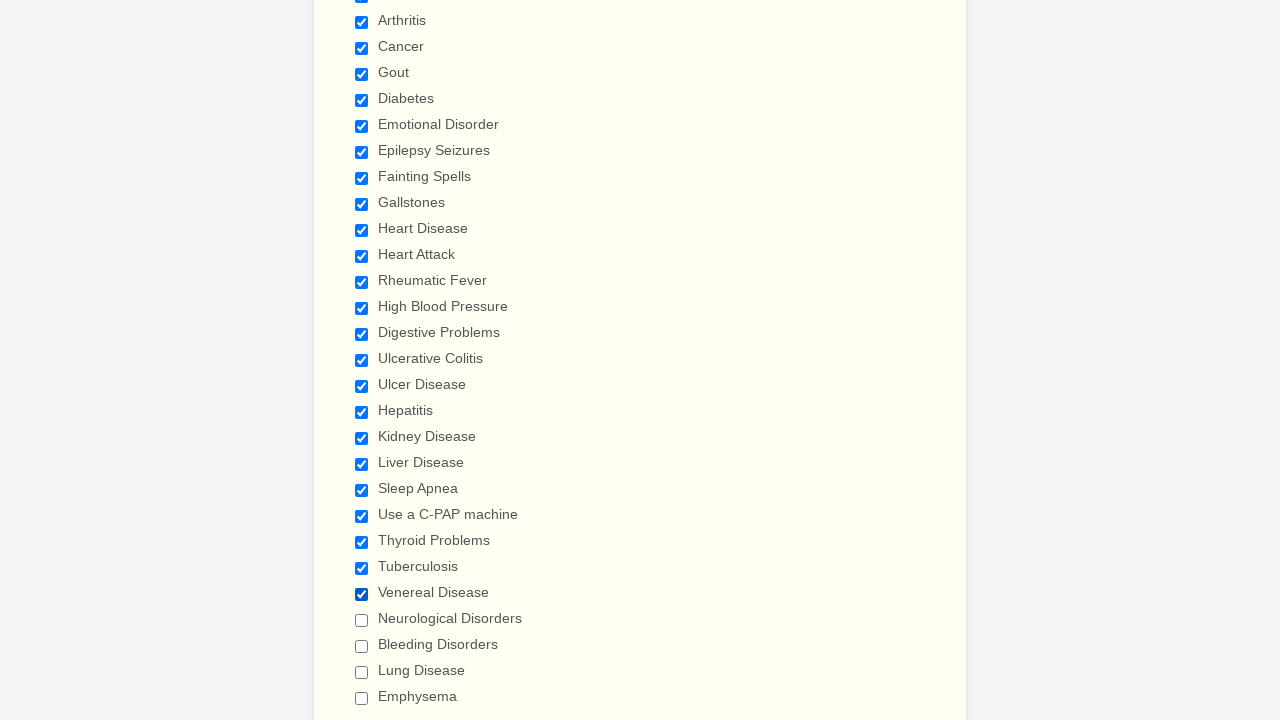

Clicked checkbox 25 to select it at (362, 620) on div.form-single-column input.form-checkbox >> nth=25
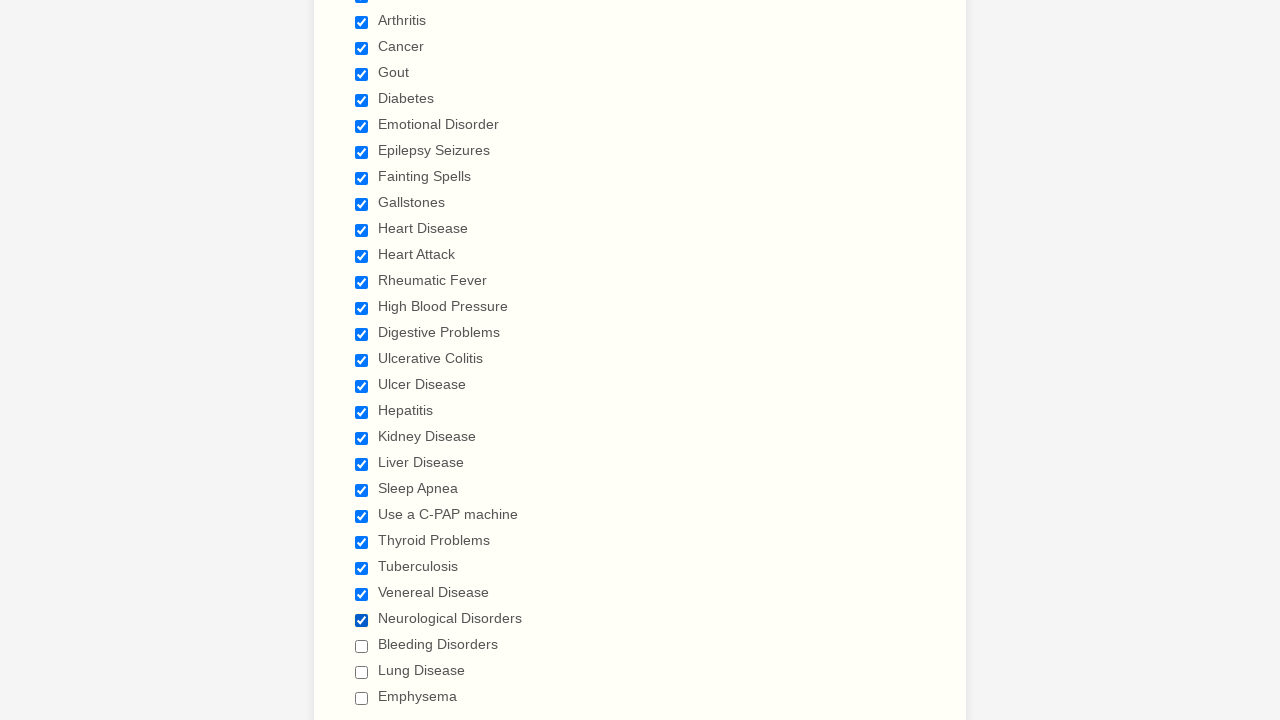

Clicked checkbox 26 to select it at (362, 646) on div.form-single-column input.form-checkbox >> nth=26
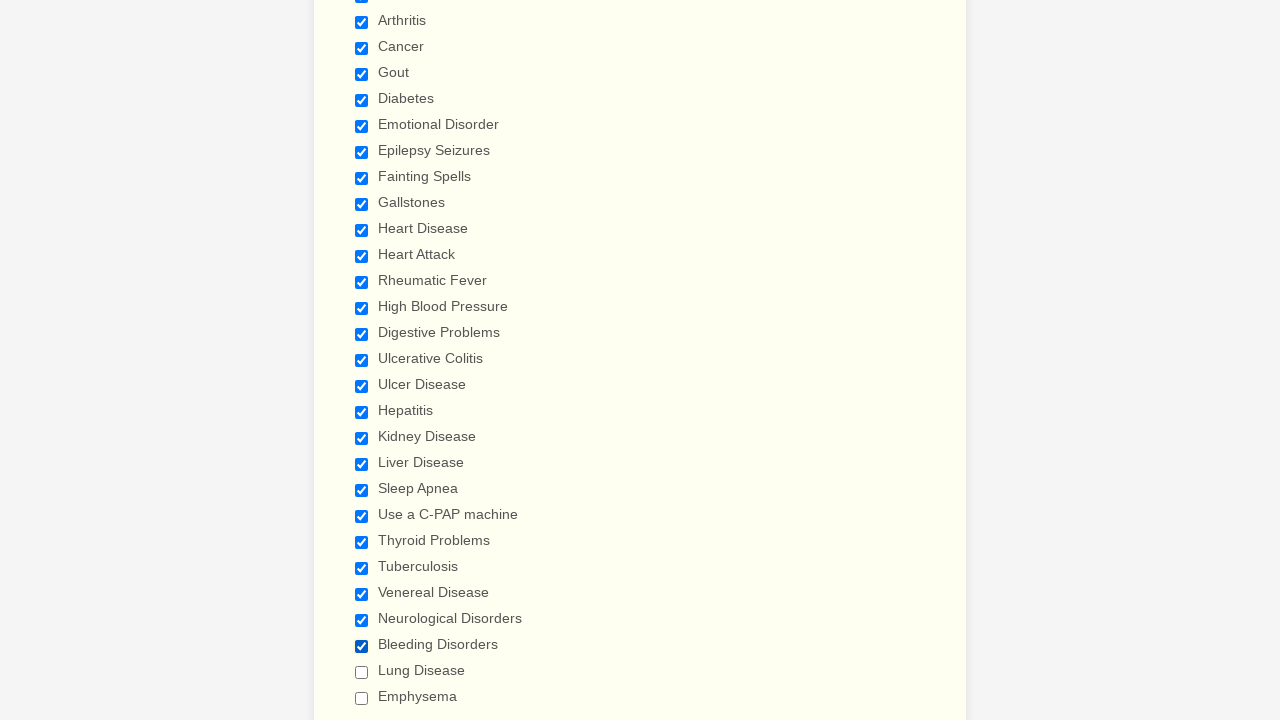

Clicked checkbox 27 to select it at (362, 672) on div.form-single-column input.form-checkbox >> nth=27
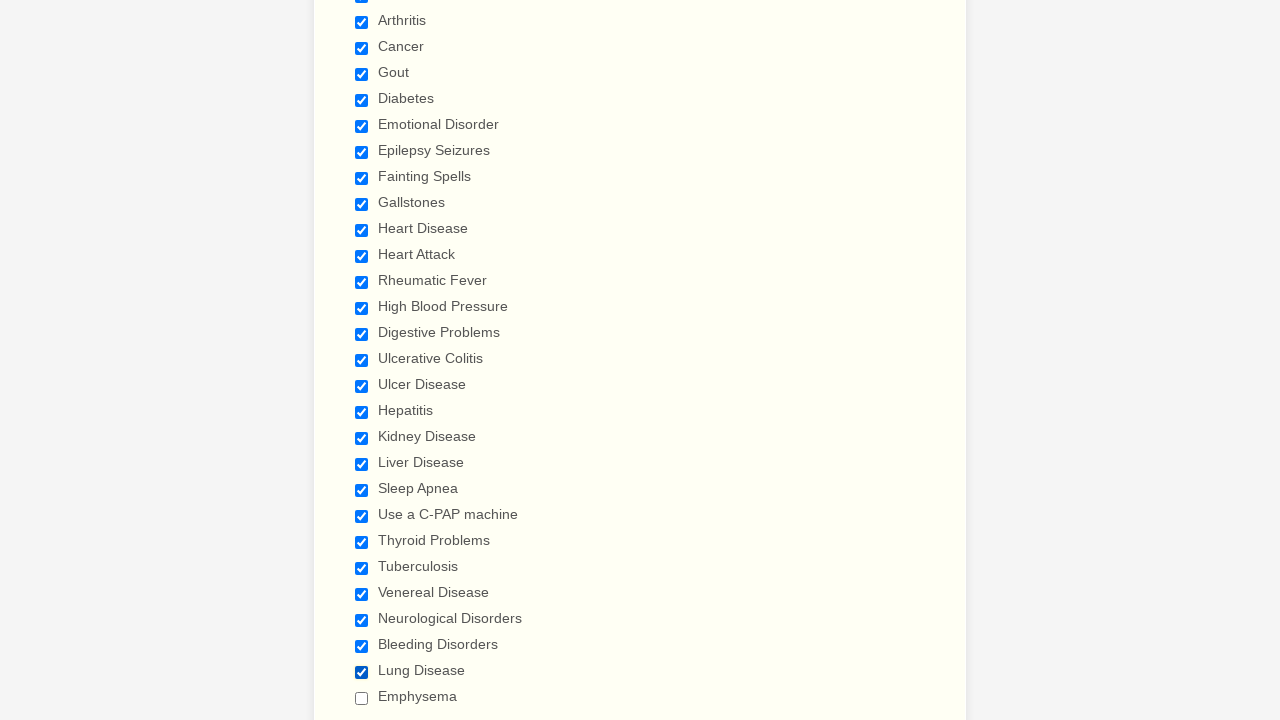

Clicked checkbox 28 to select it at (362, 698) on div.form-single-column input.form-checkbox >> nth=28
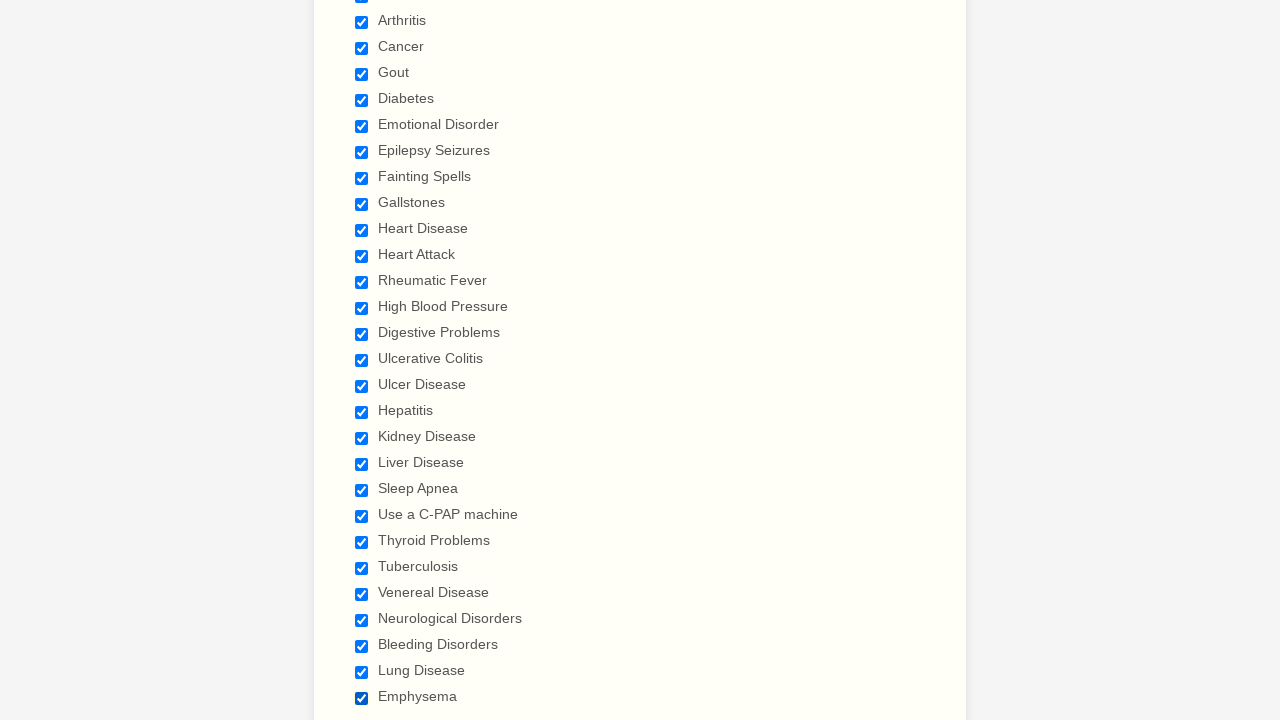

Verified that checkbox 0 is selected
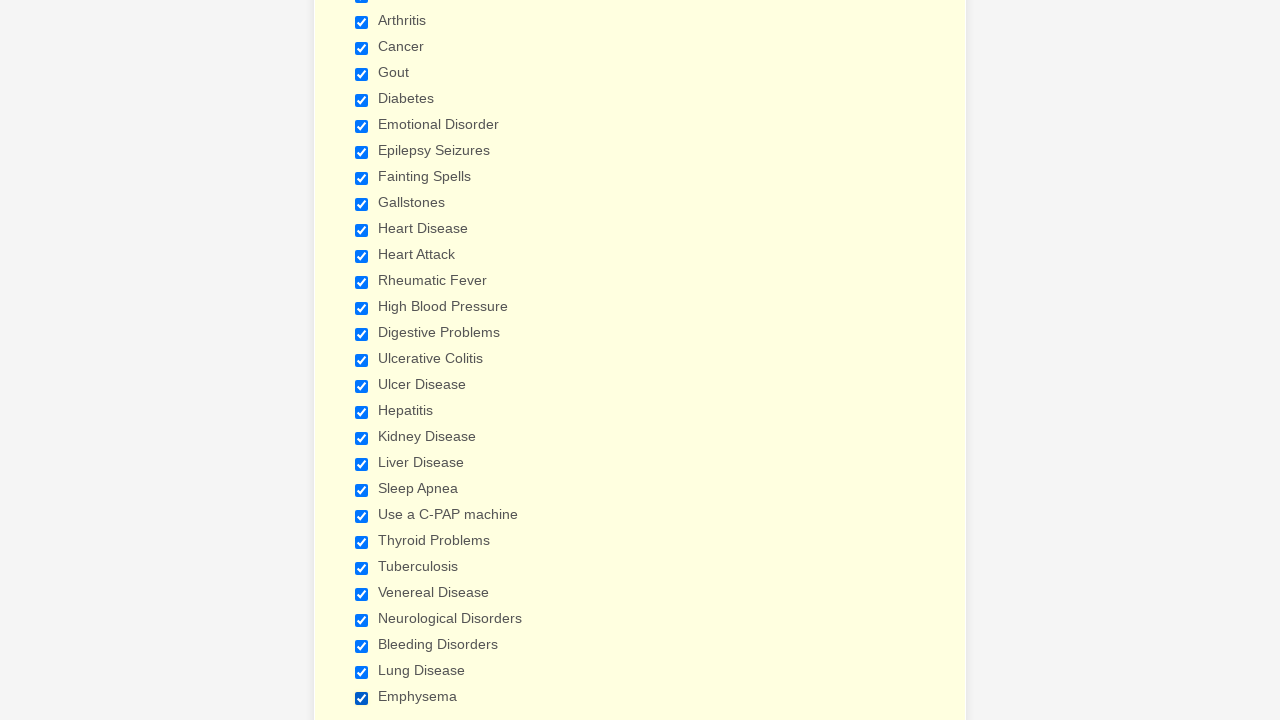

Verified that checkbox 1 is selected
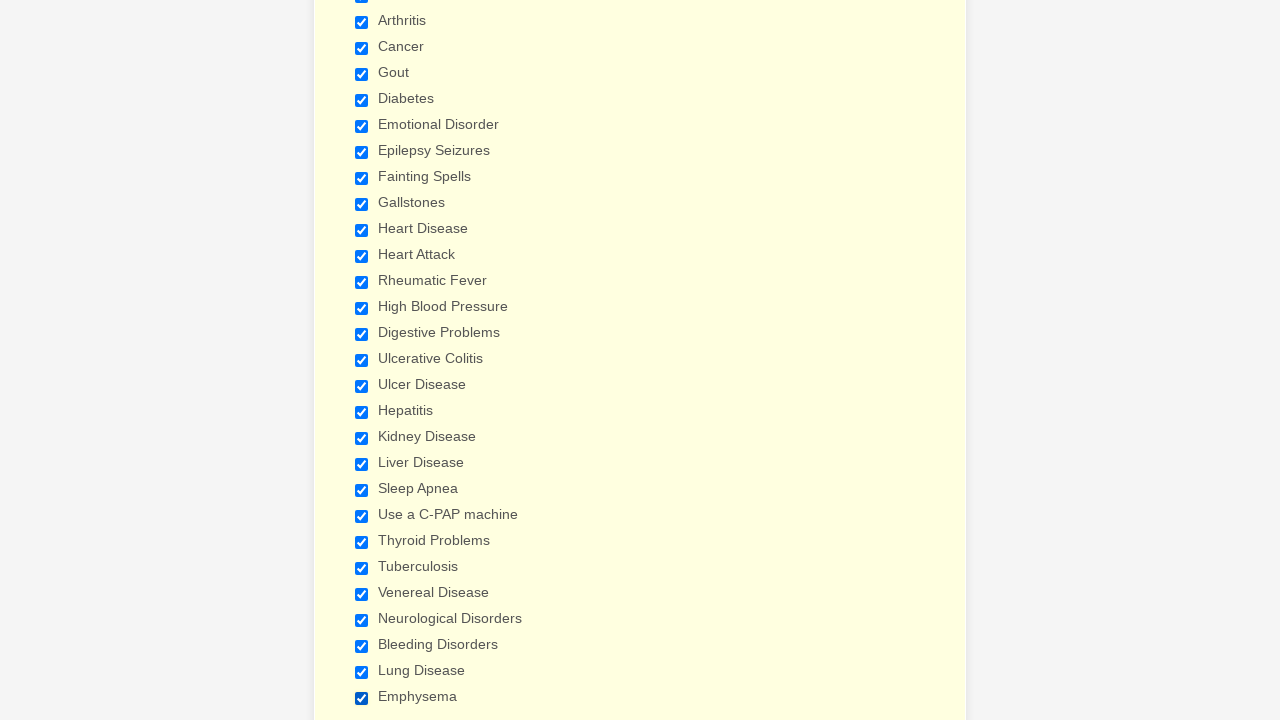

Verified that checkbox 2 is selected
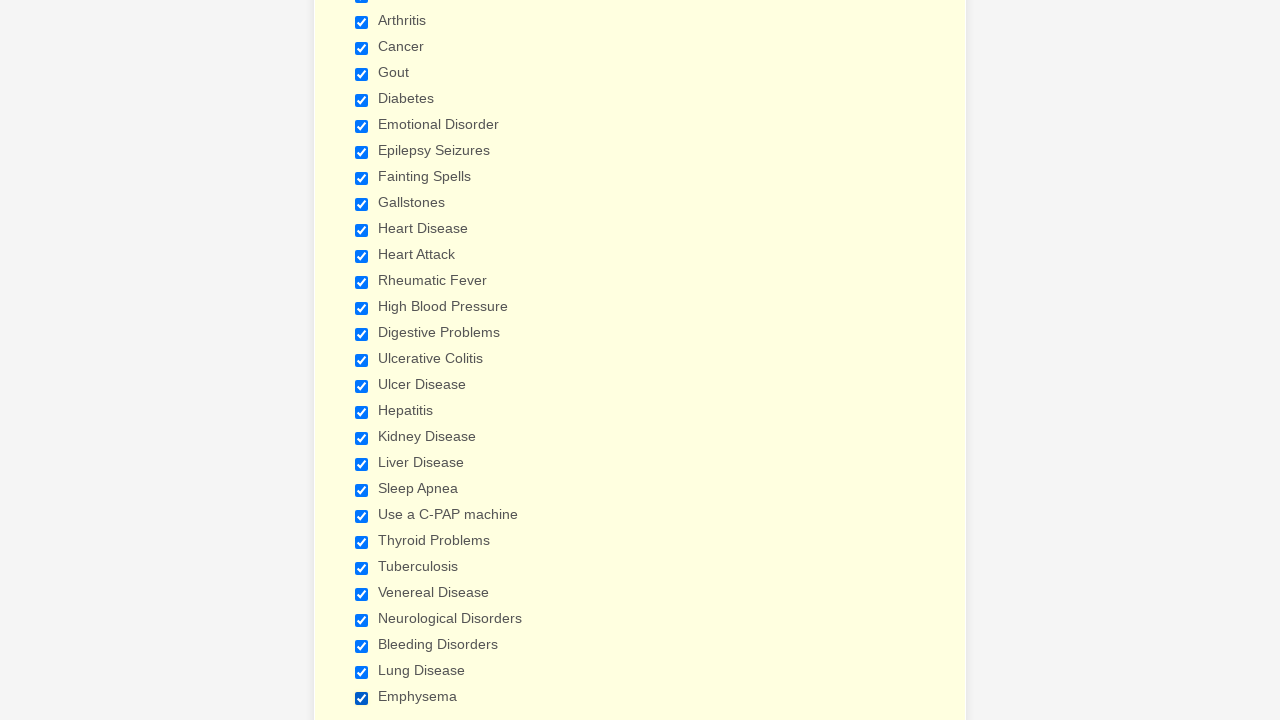

Verified that checkbox 3 is selected
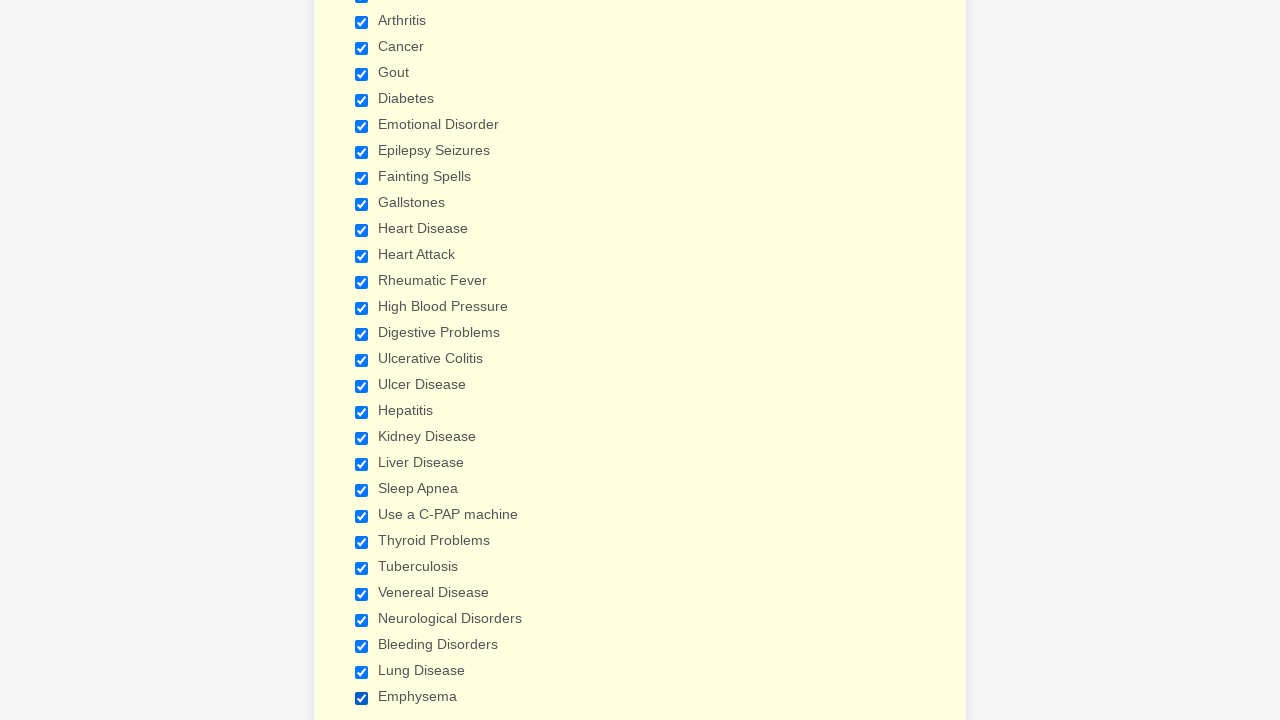

Verified that checkbox 4 is selected
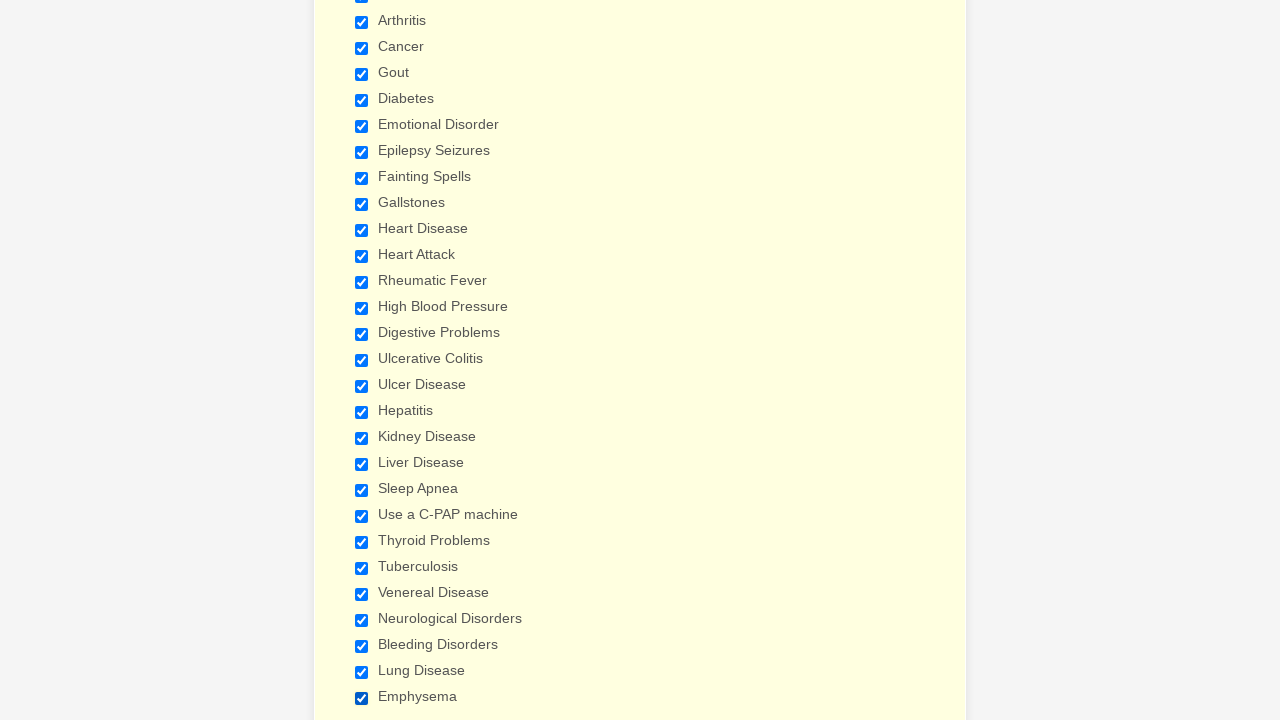

Verified that checkbox 5 is selected
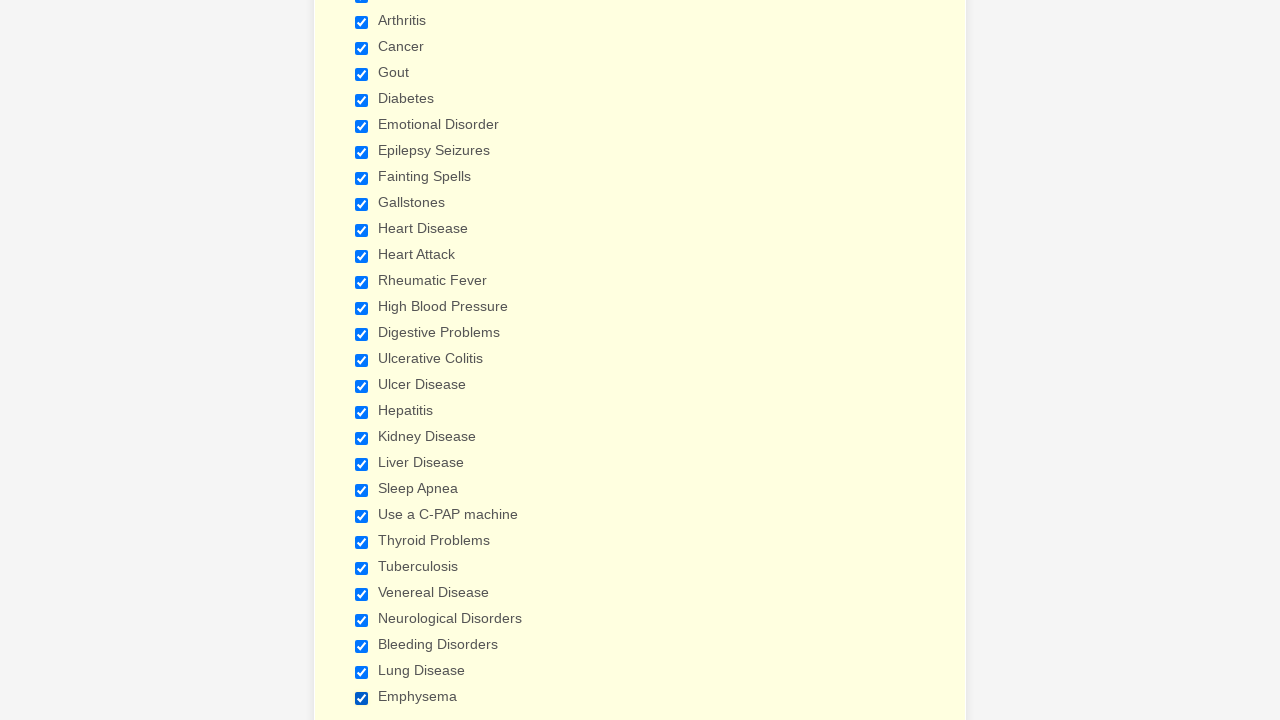

Verified that checkbox 6 is selected
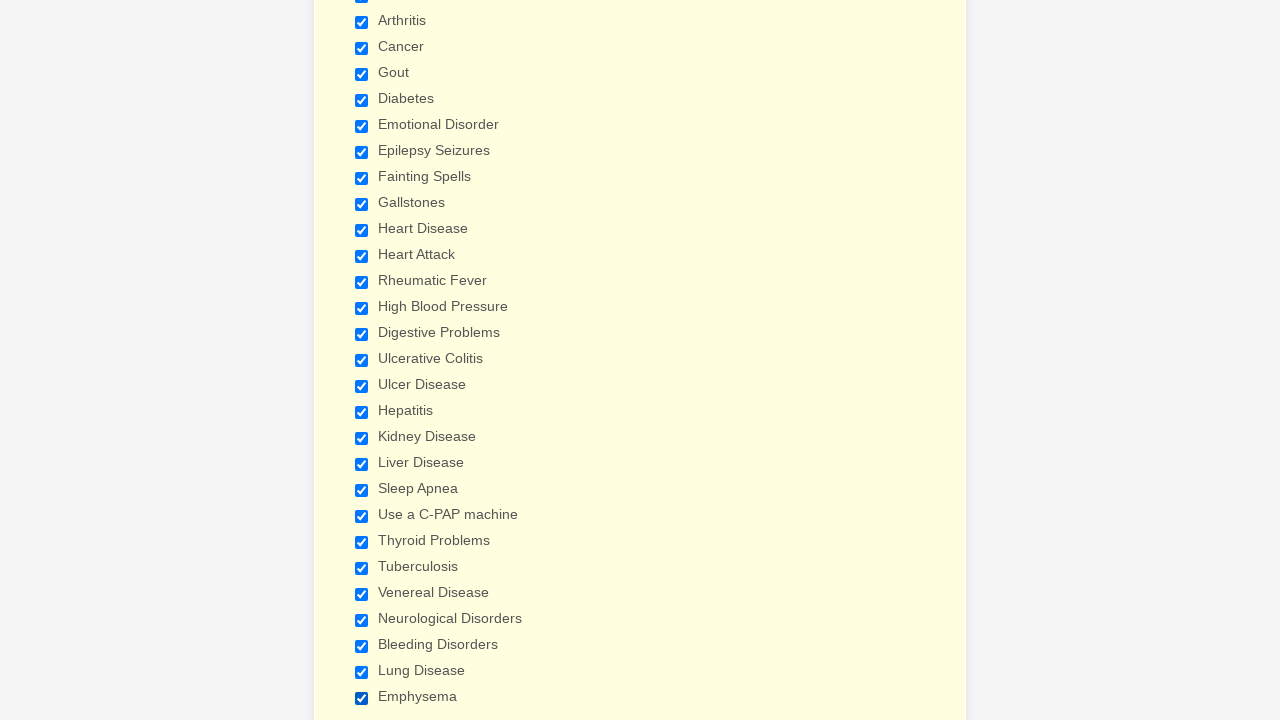

Verified that checkbox 7 is selected
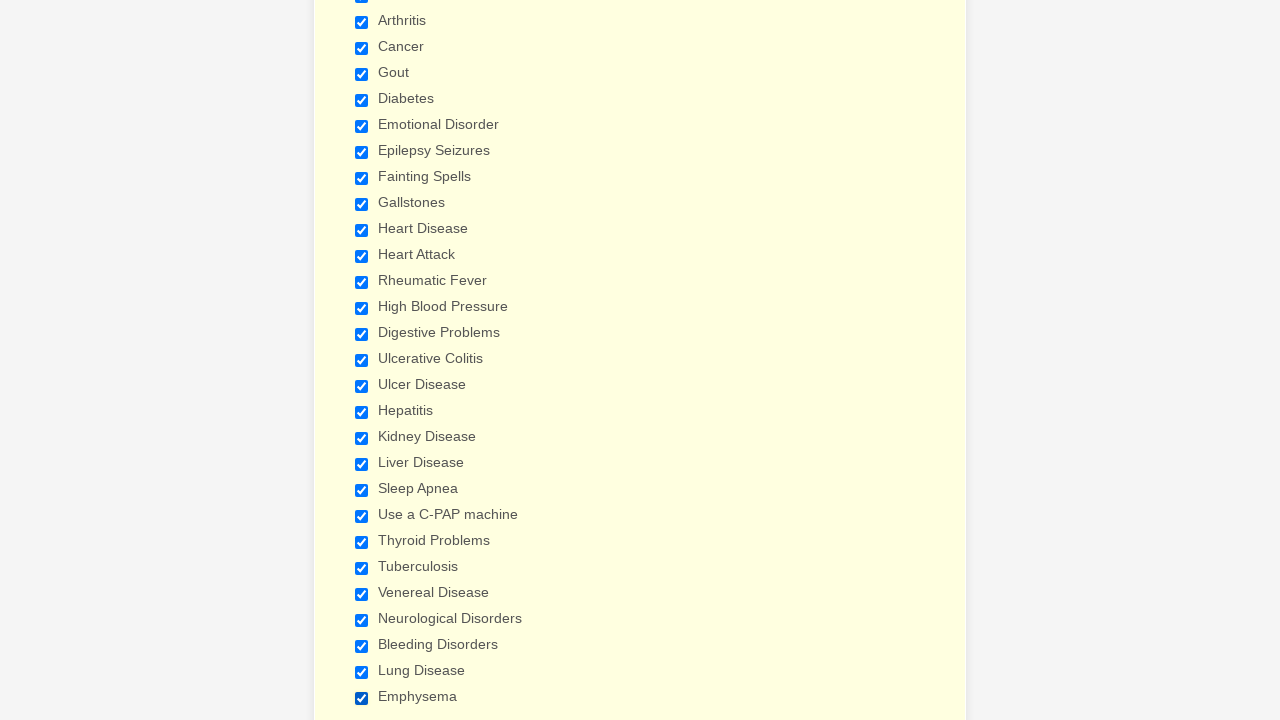

Verified that checkbox 8 is selected
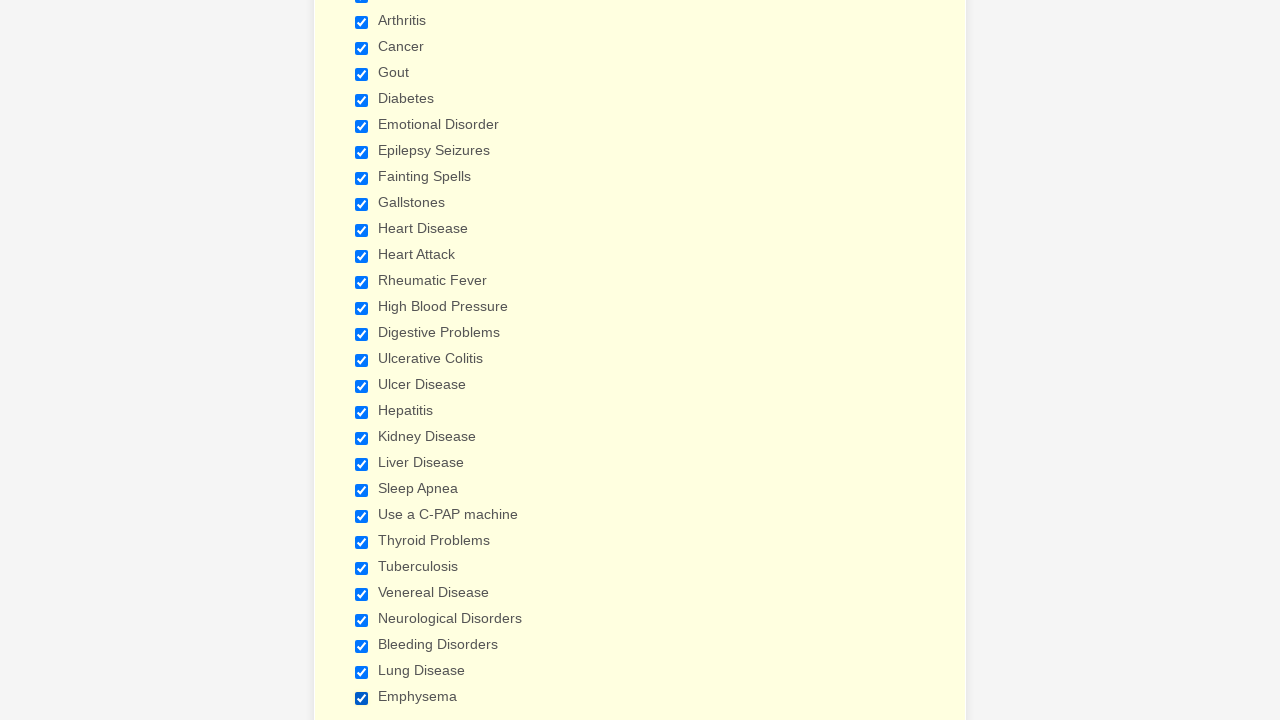

Verified that checkbox 9 is selected
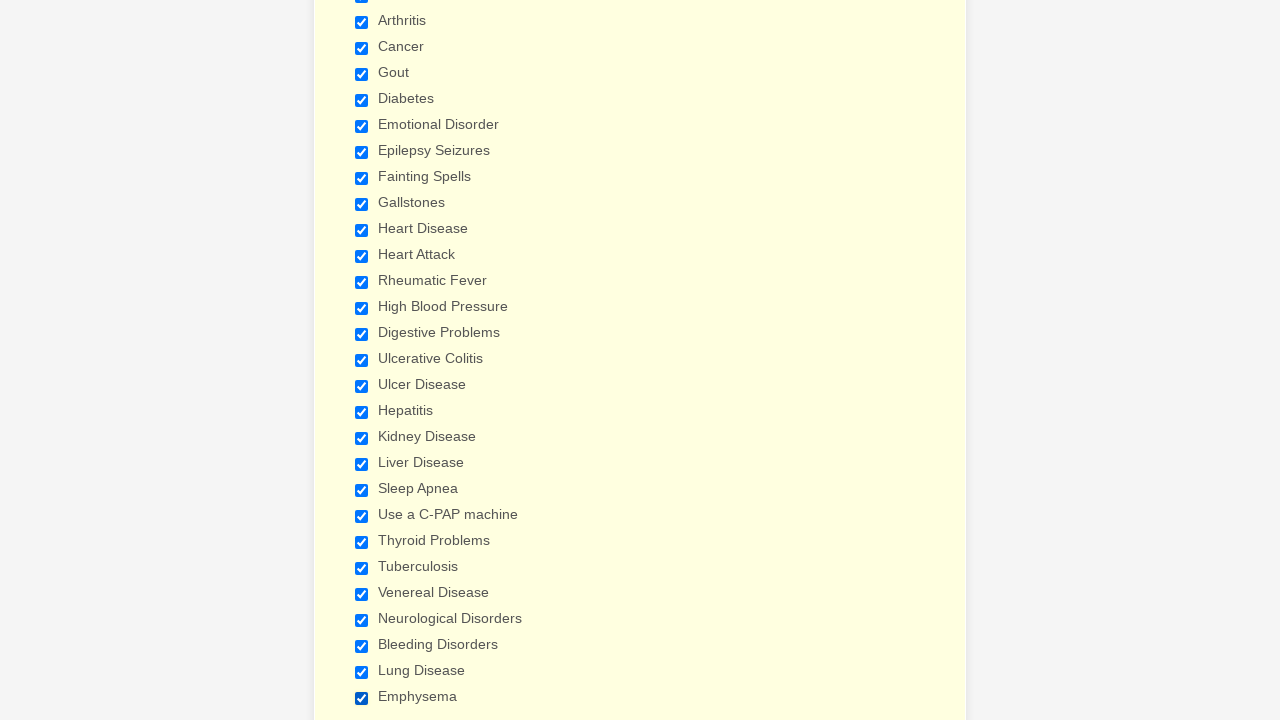

Verified that checkbox 10 is selected
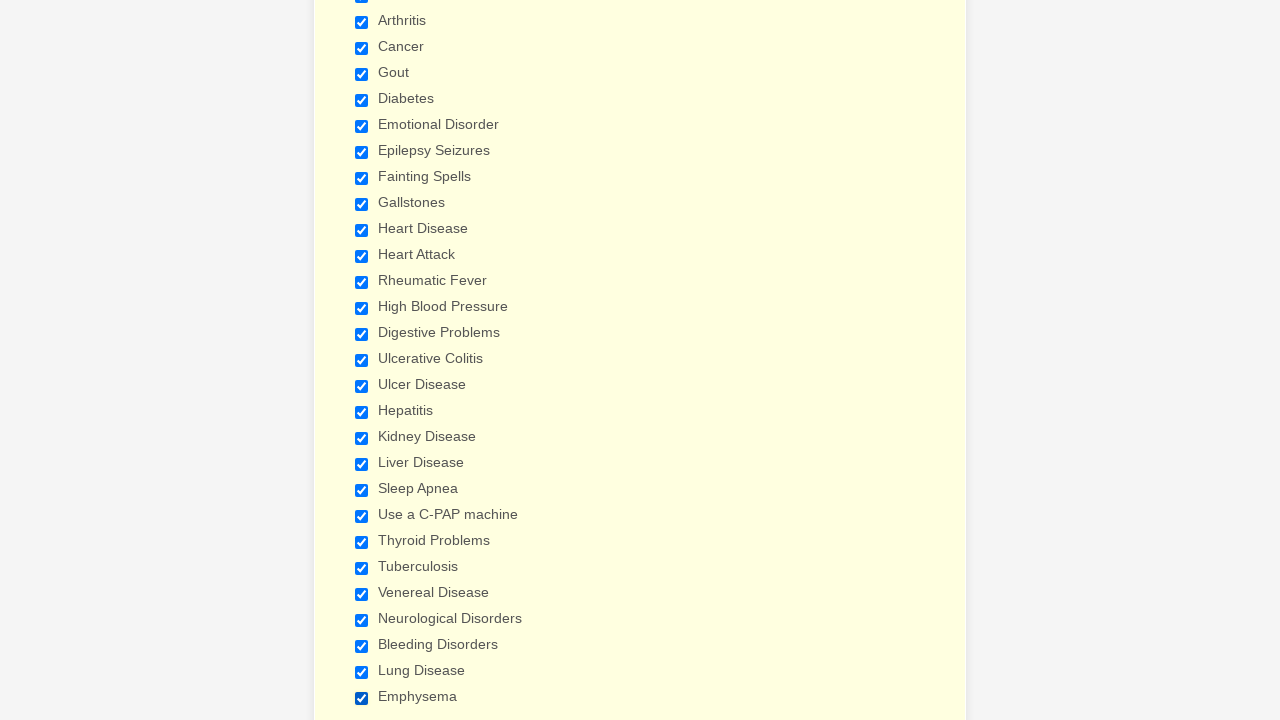

Verified that checkbox 11 is selected
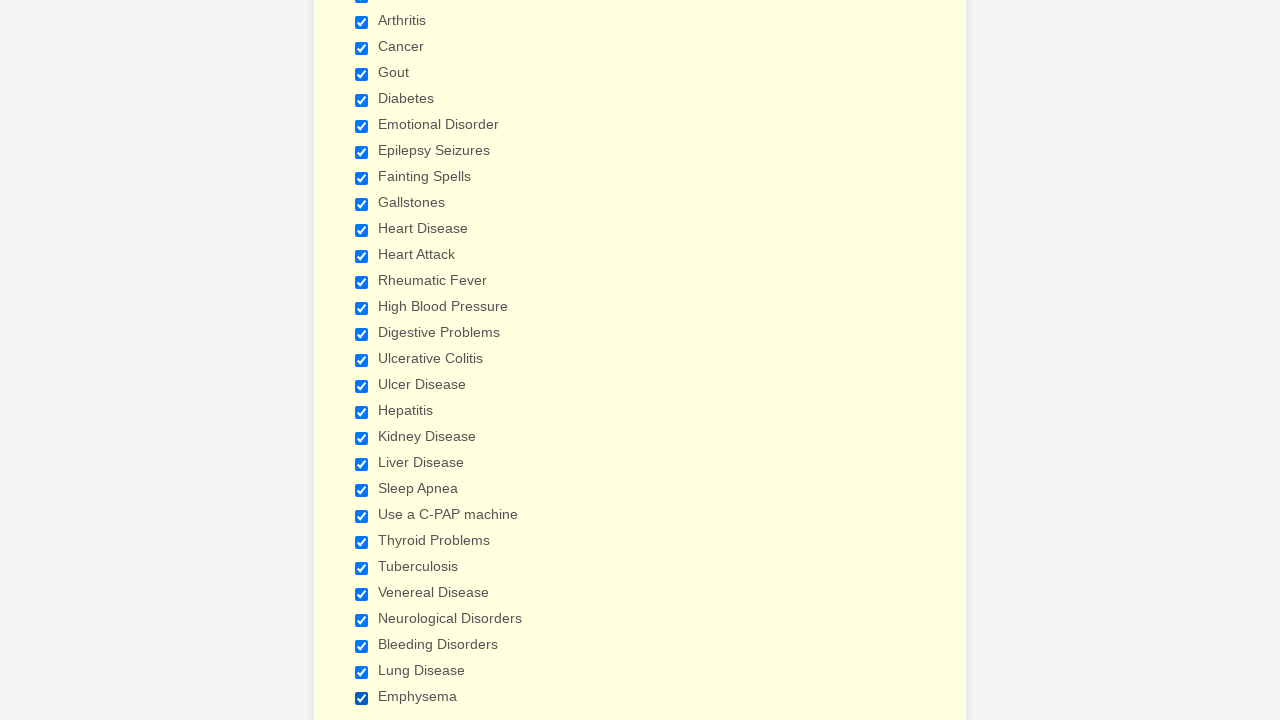

Verified that checkbox 12 is selected
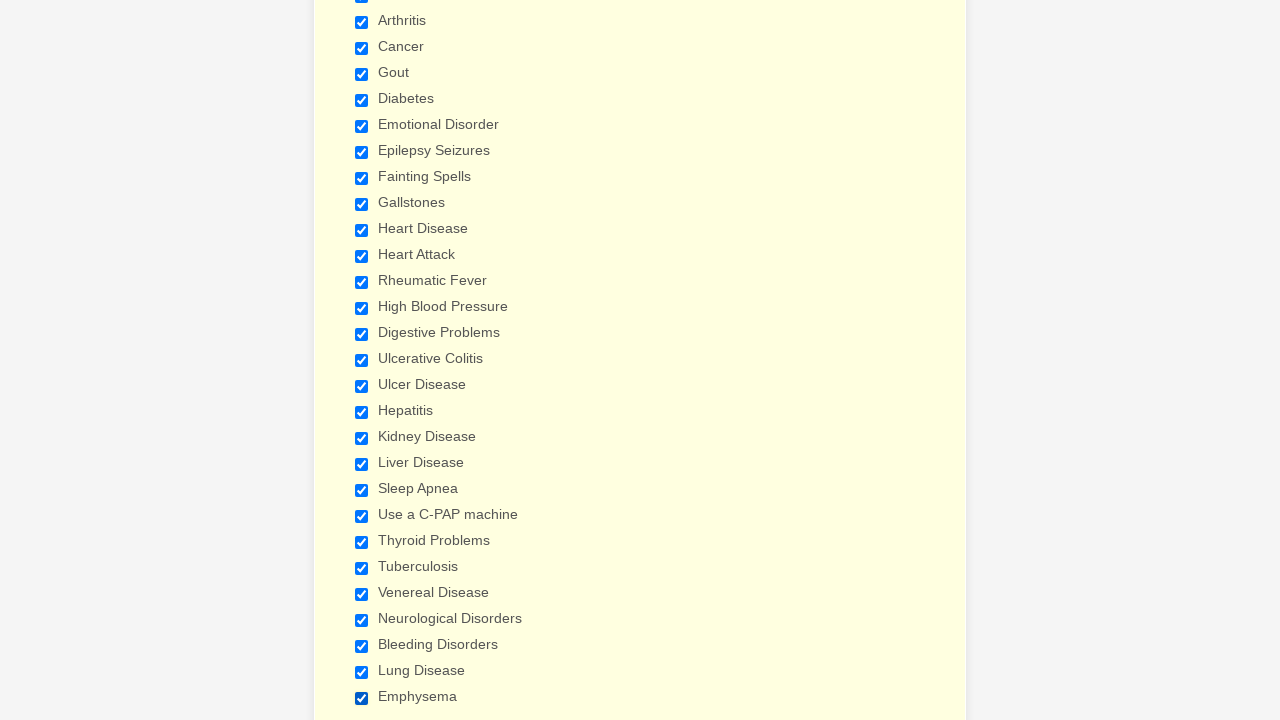

Verified that checkbox 13 is selected
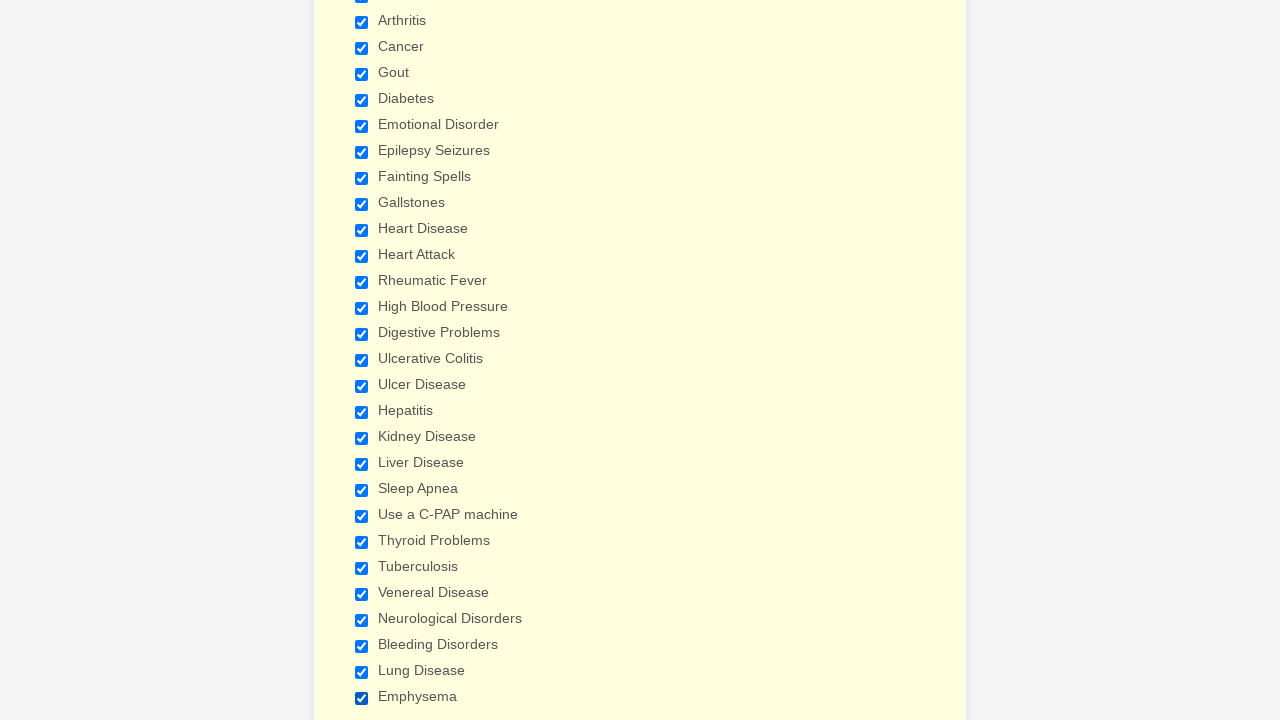

Verified that checkbox 14 is selected
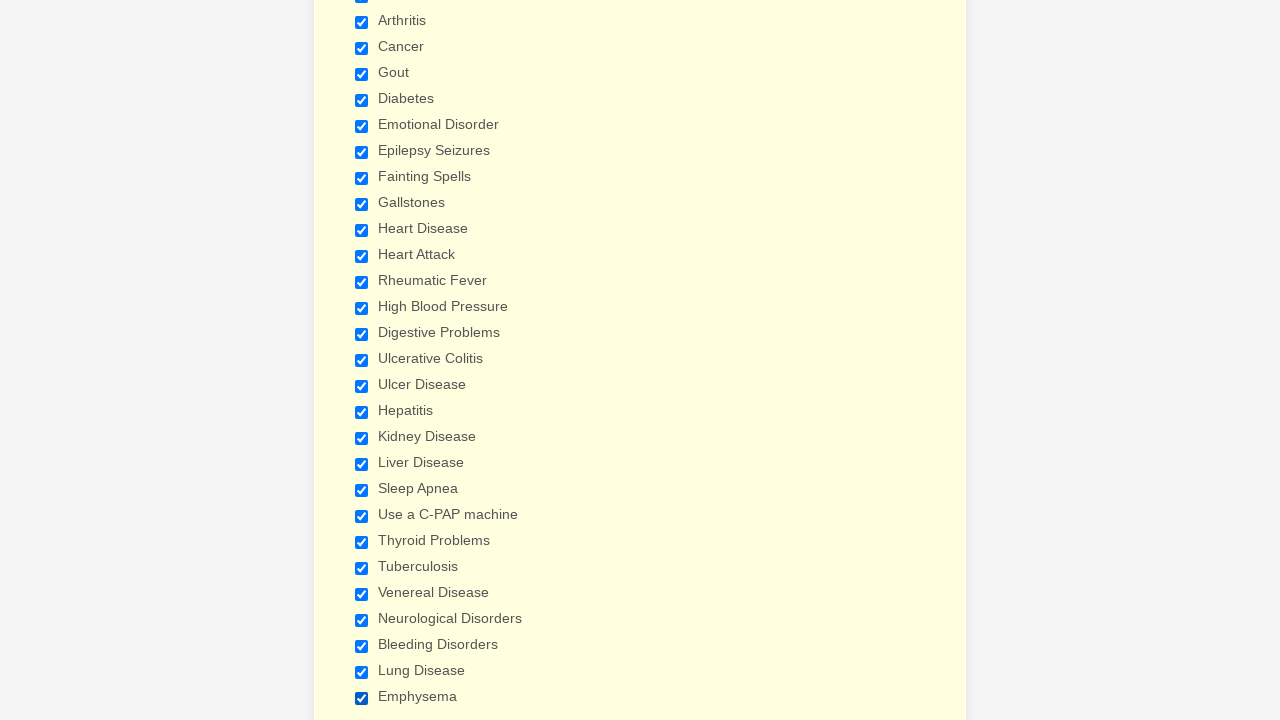

Verified that checkbox 15 is selected
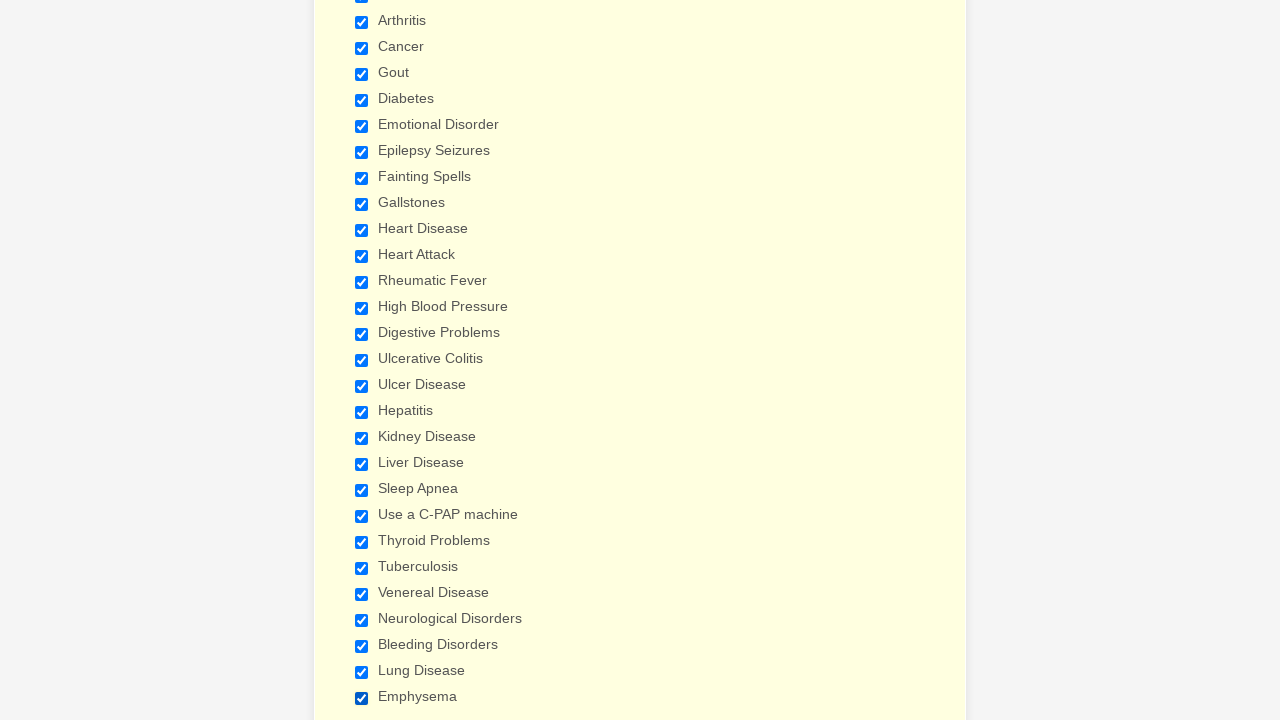

Verified that checkbox 16 is selected
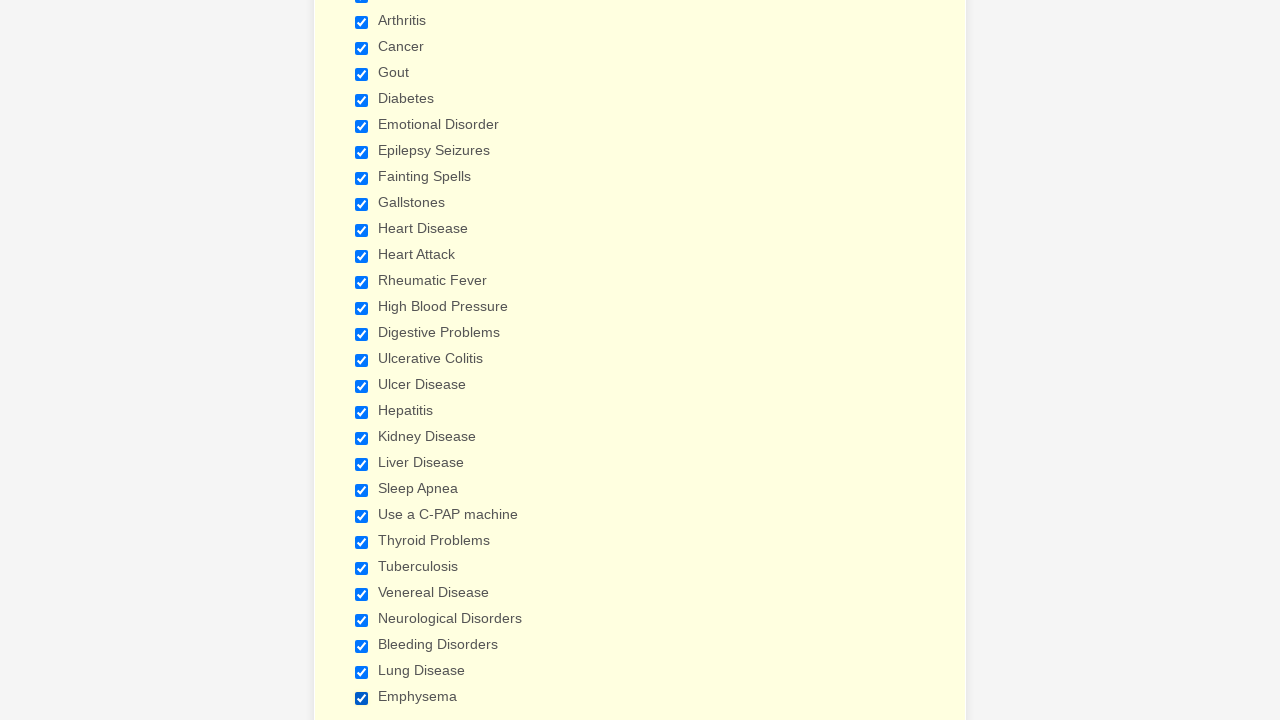

Verified that checkbox 17 is selected
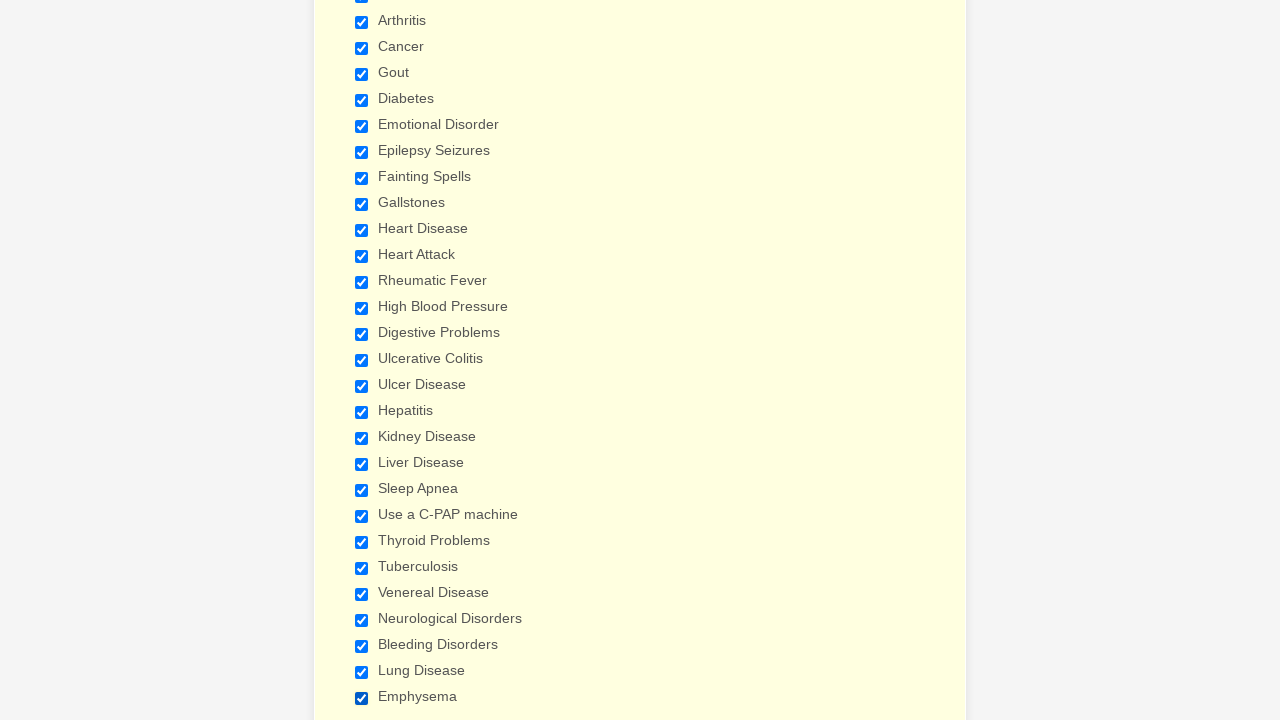

Verified that checkbox 18 is selected
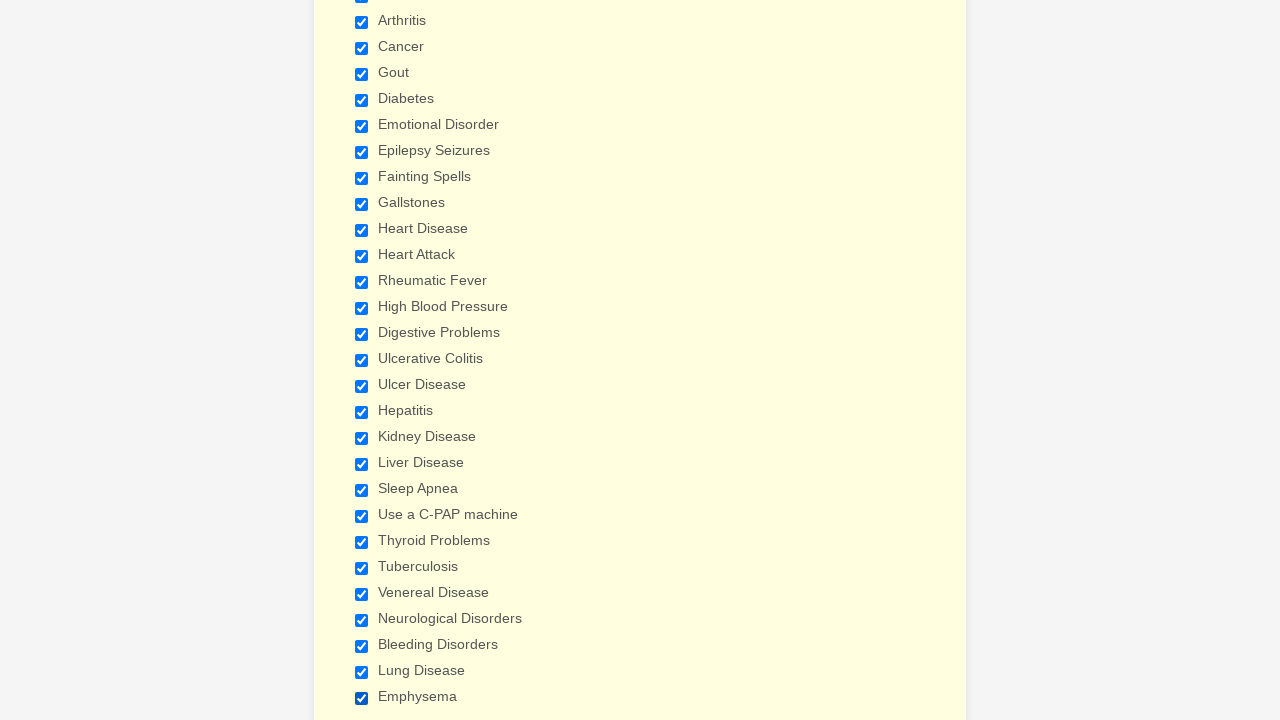

Verified that checkbox 19 is selected
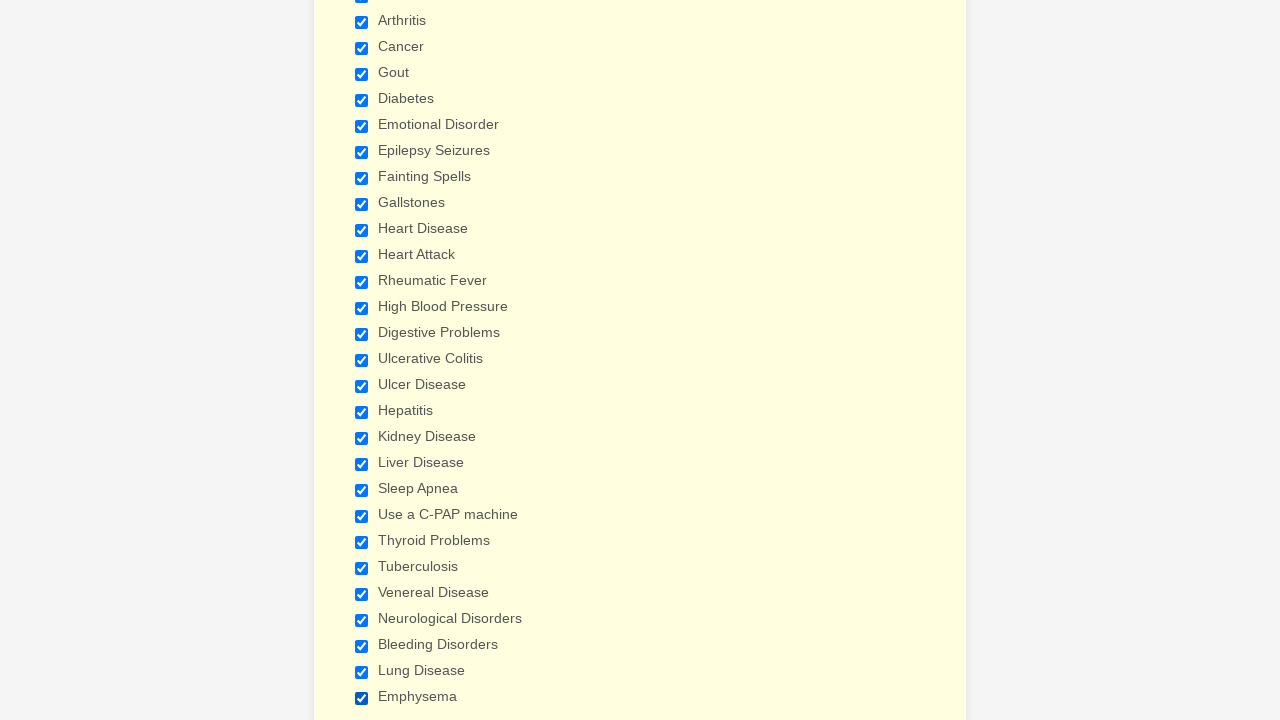

Verified that checkbox 20 is selected
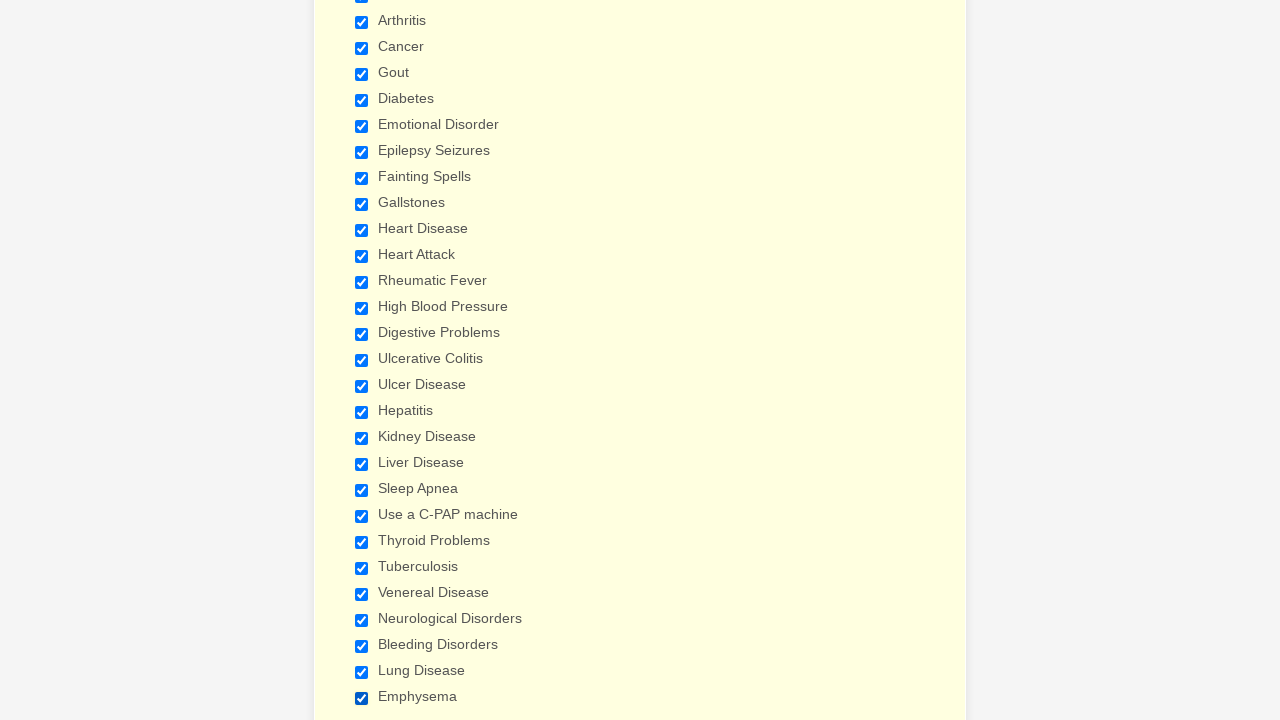

Verified that checkbox 21 is selected
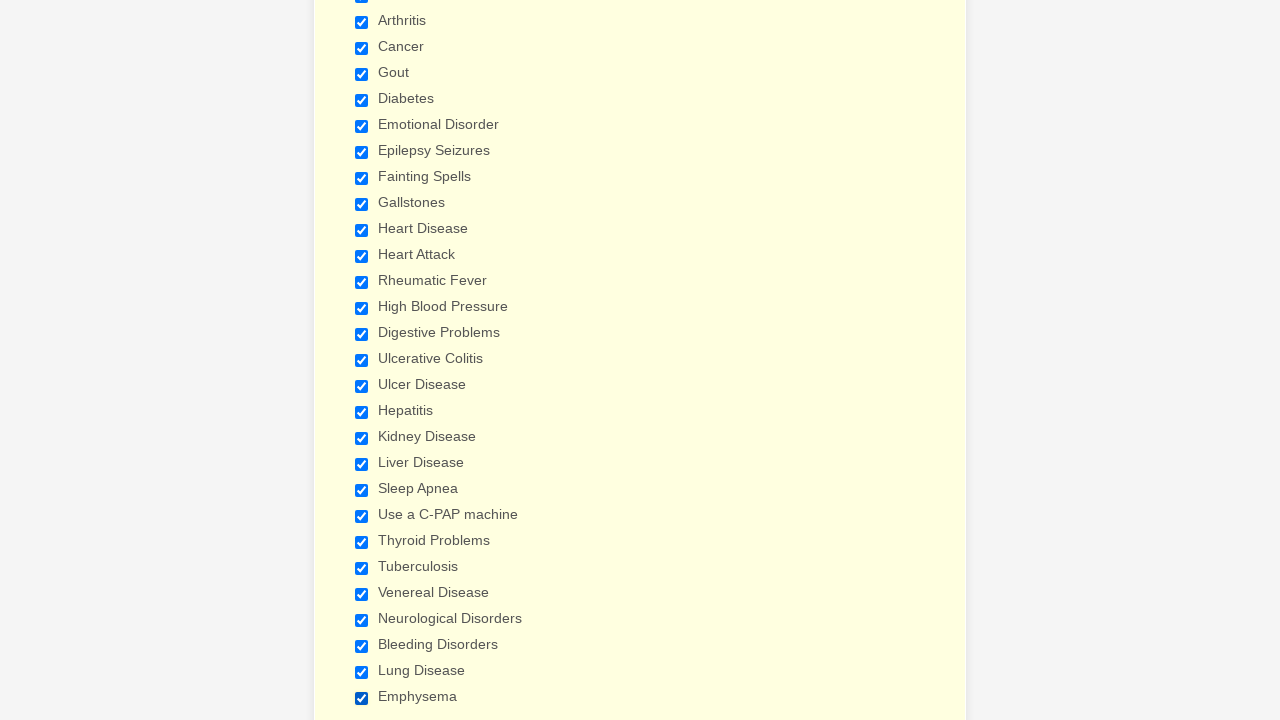

Verified that checkbox 22 is selected
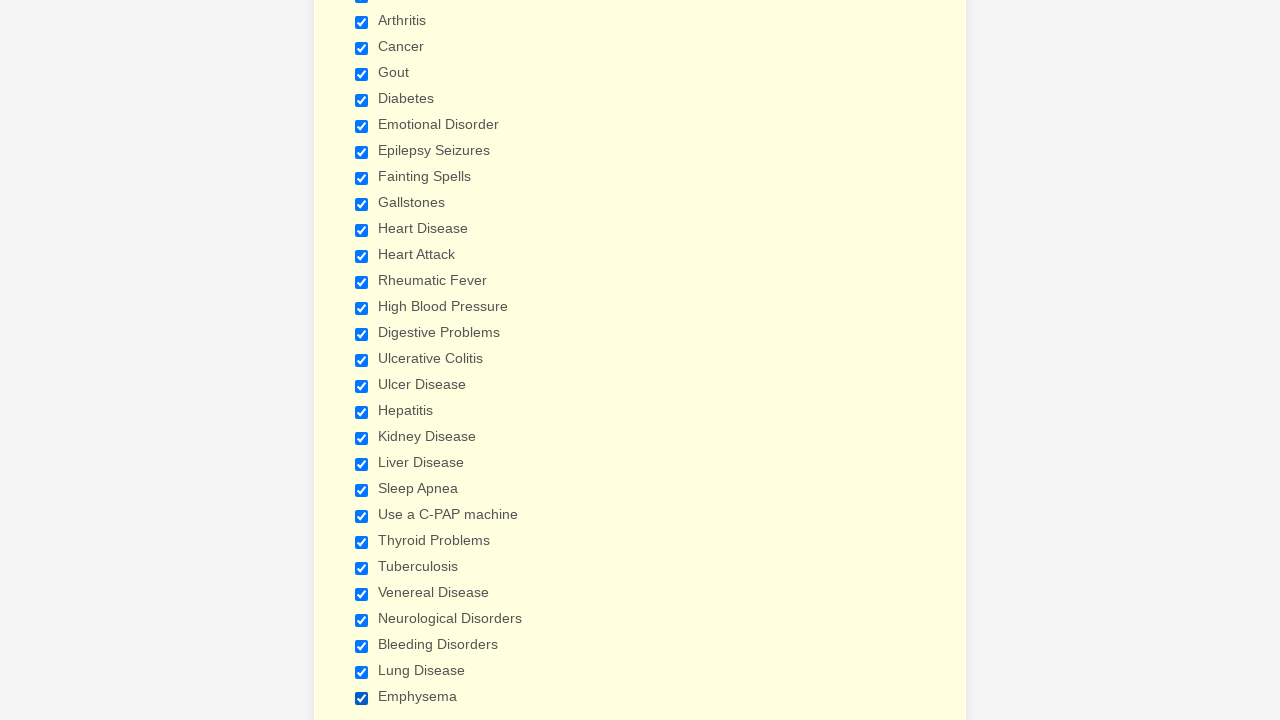

Verified that checkbox 23 is selected
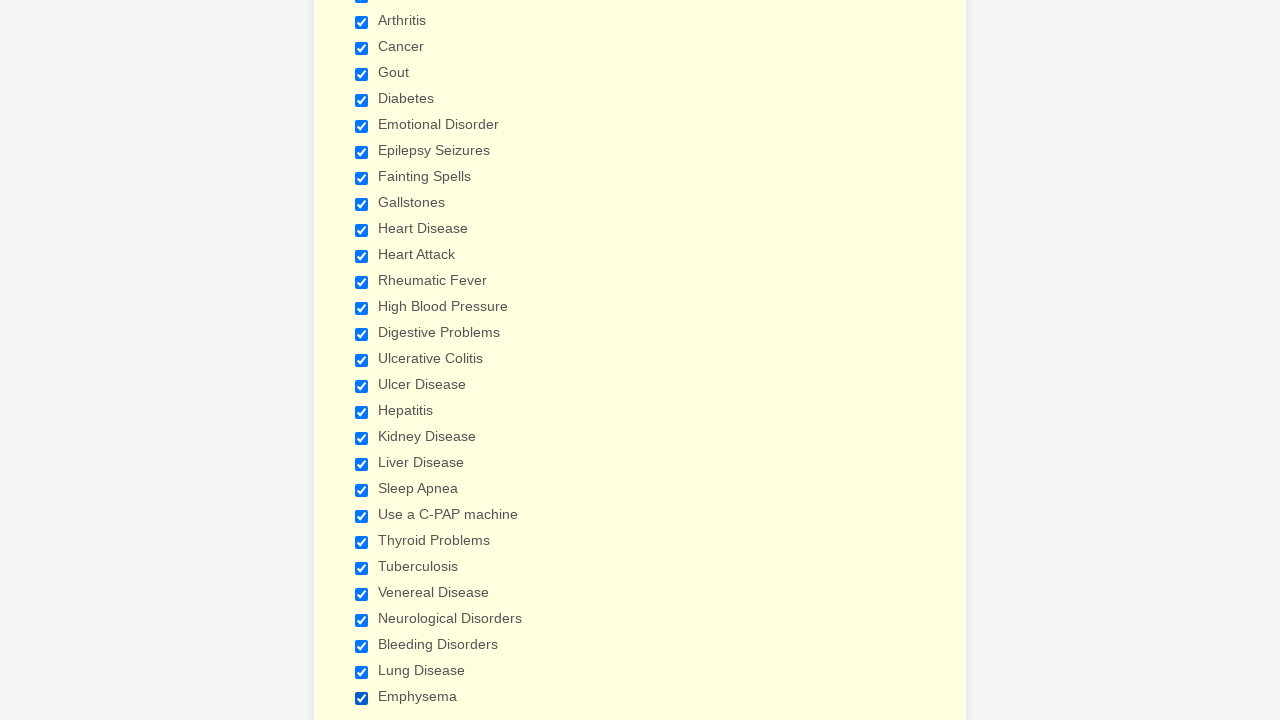

Verified that checkbox 24 is selected
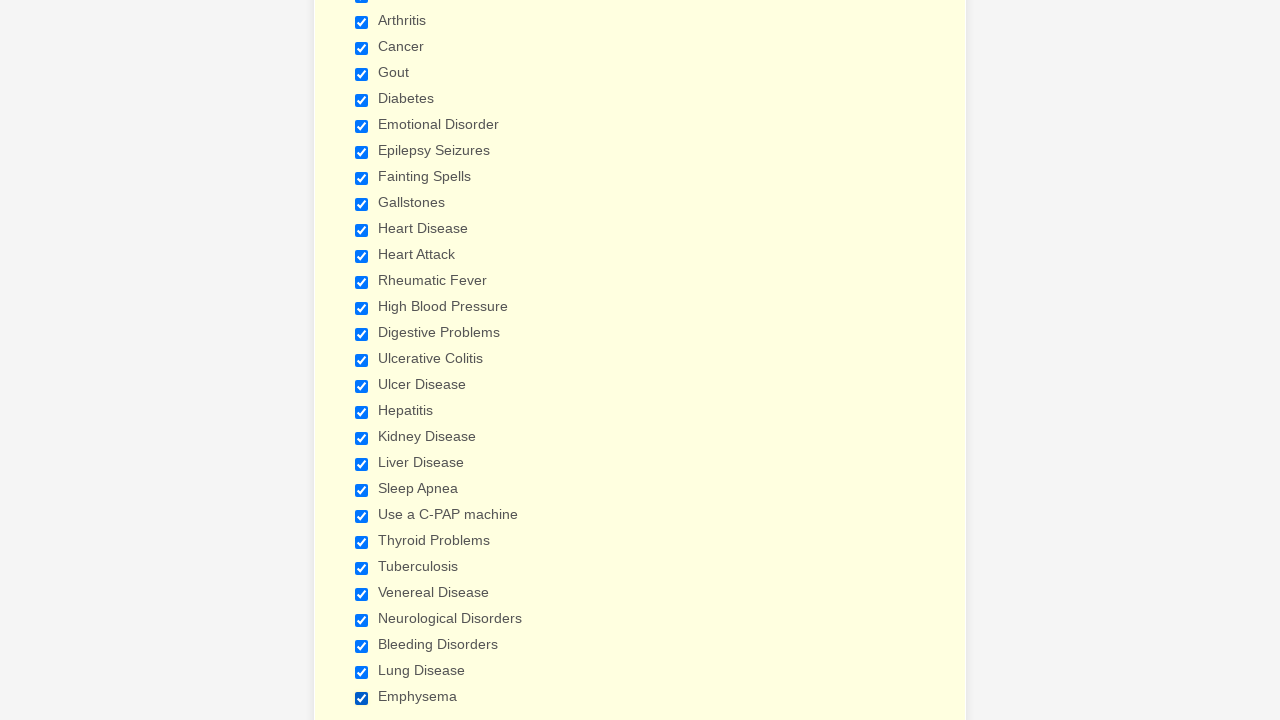

Verified that checkbox 25 is selected
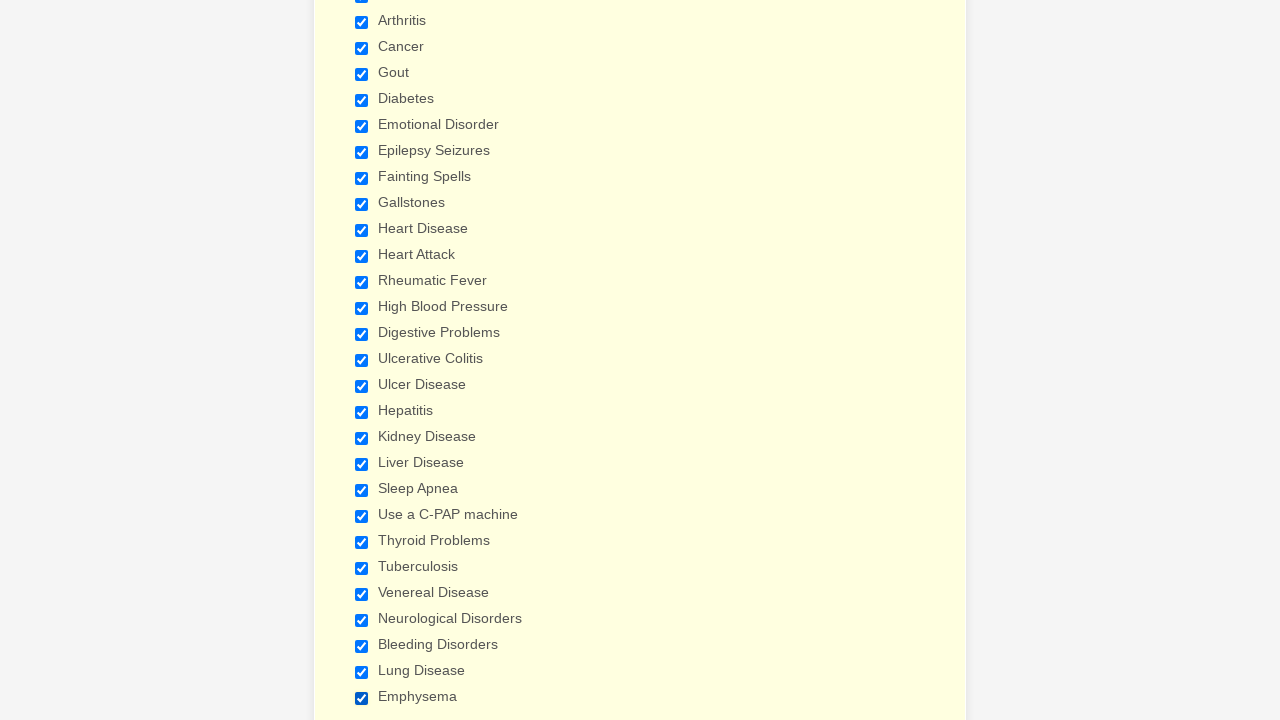

Verified that checkbox 26 is selected
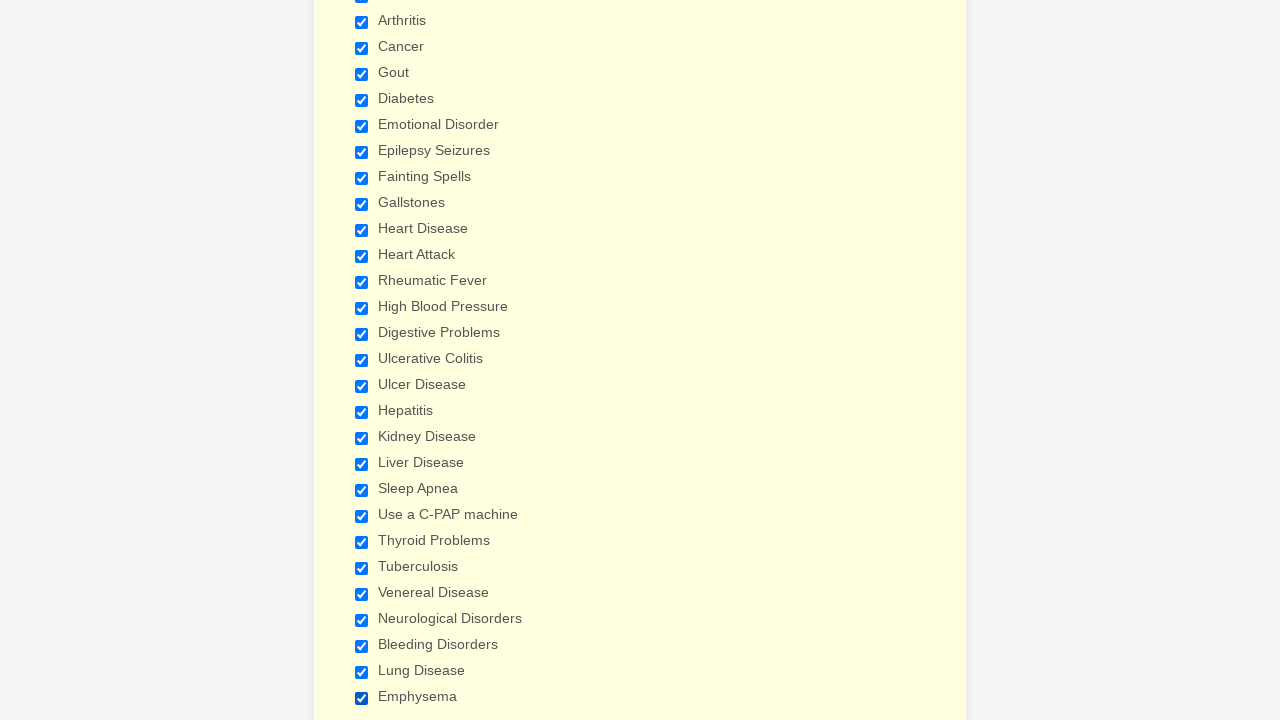

Verified that checkbox 27 is selected
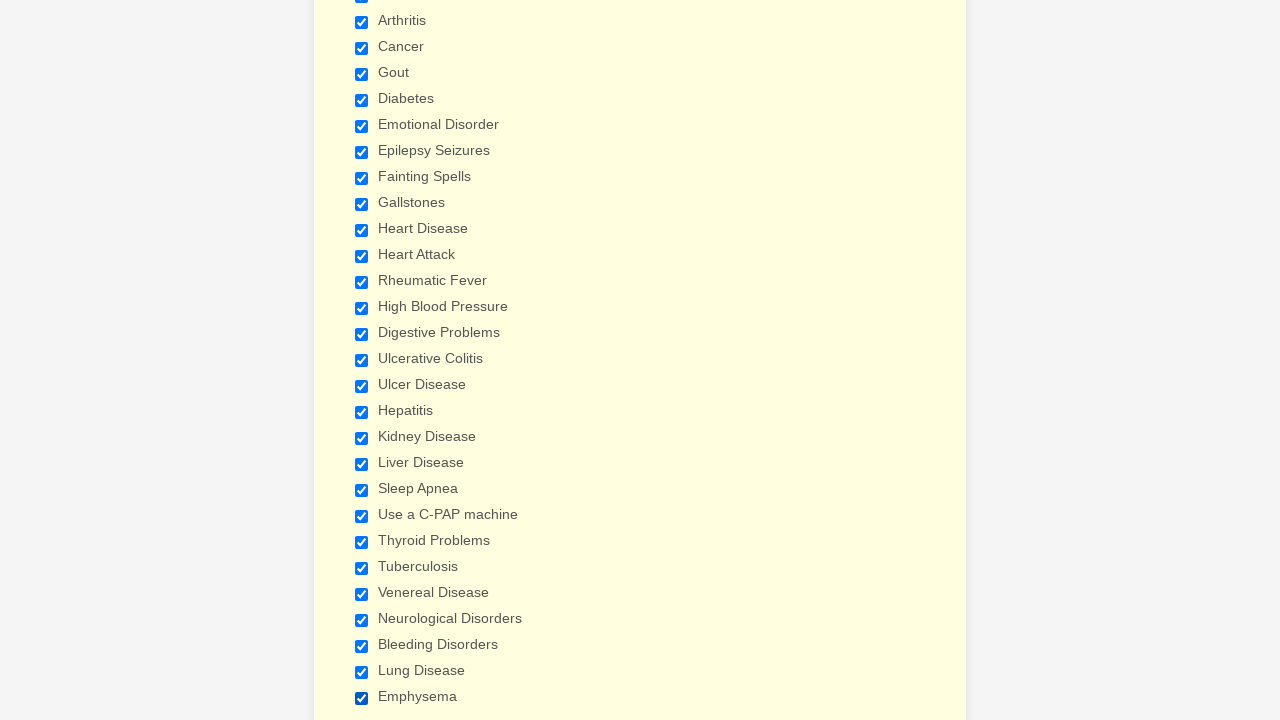

Verified that checkbox 28 is selected
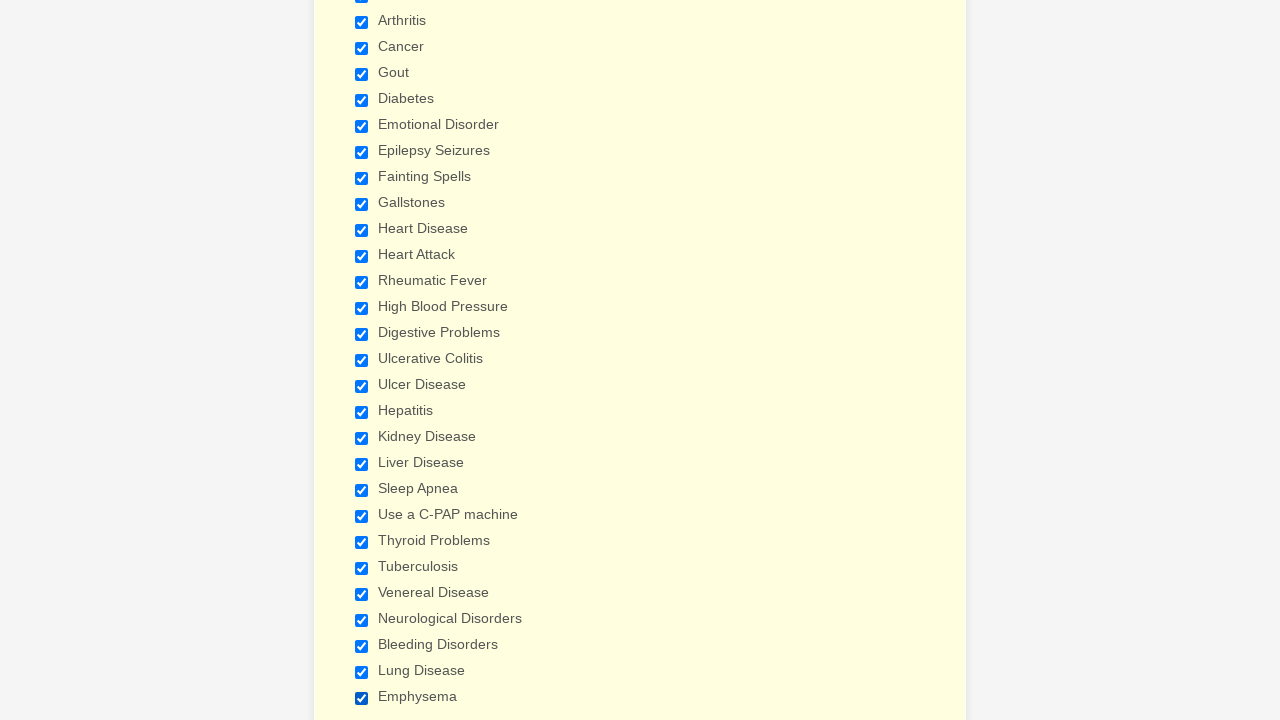

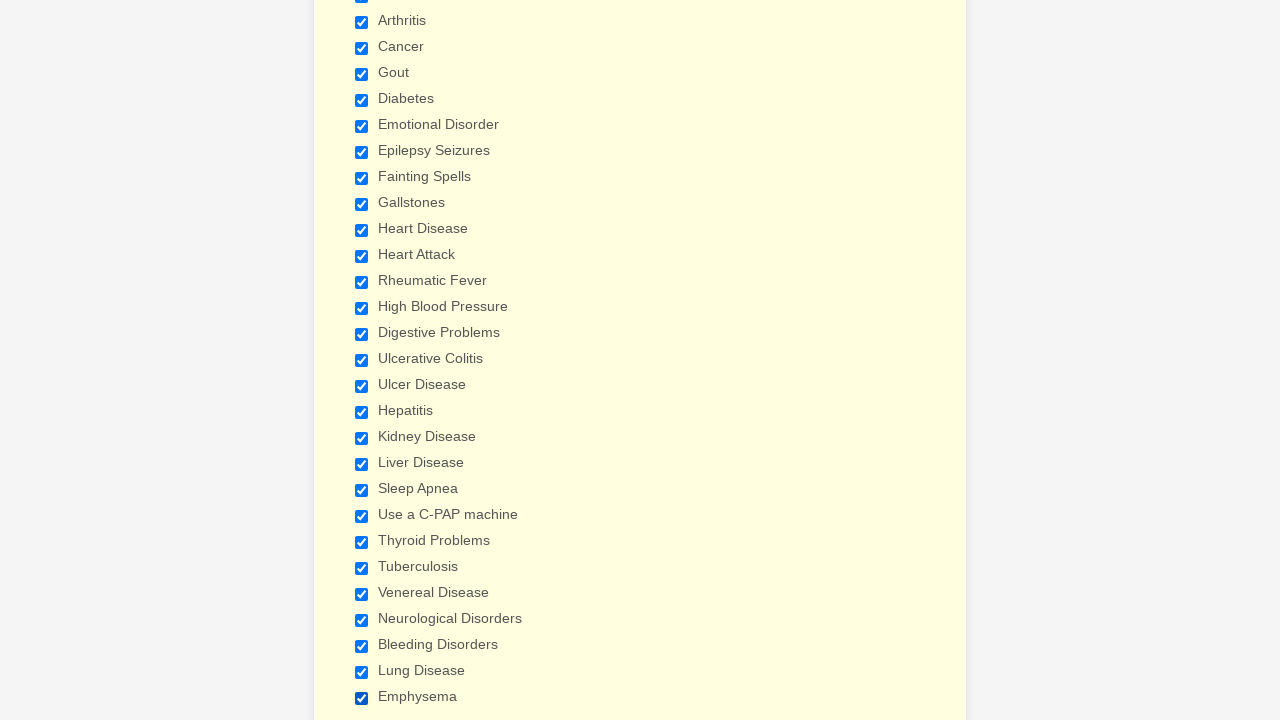